Tests the jQuery UI slider component by switching to the demo iframe and using arrow keys to move the slider right 40 times, then left 20 times.

Starting URL: https://jqueryui.com/slider/

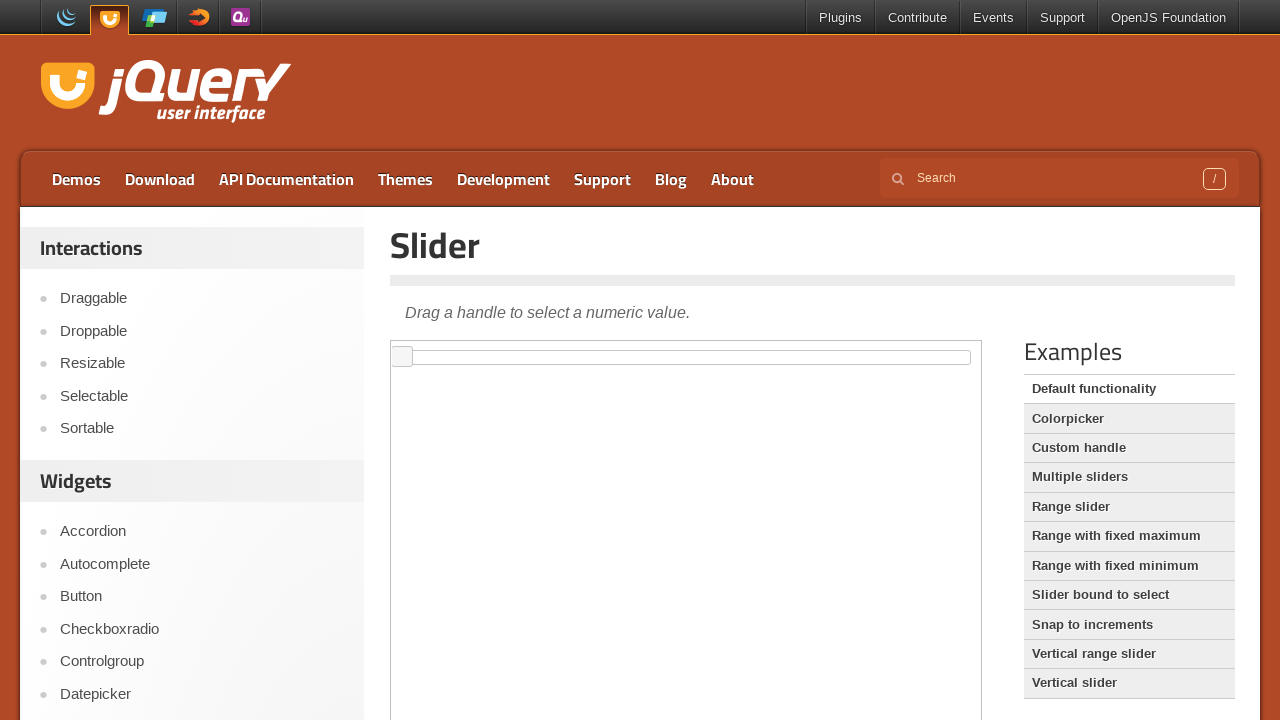

Located the demo iframe
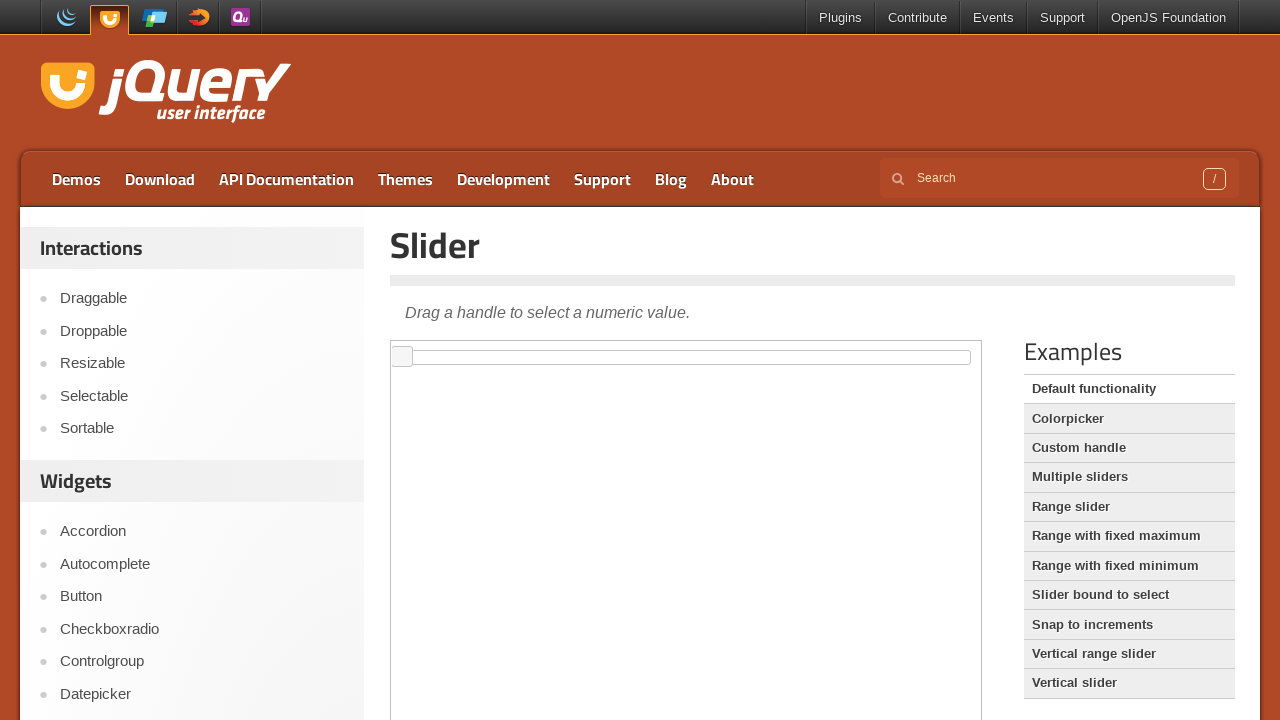

Located the slider handle element
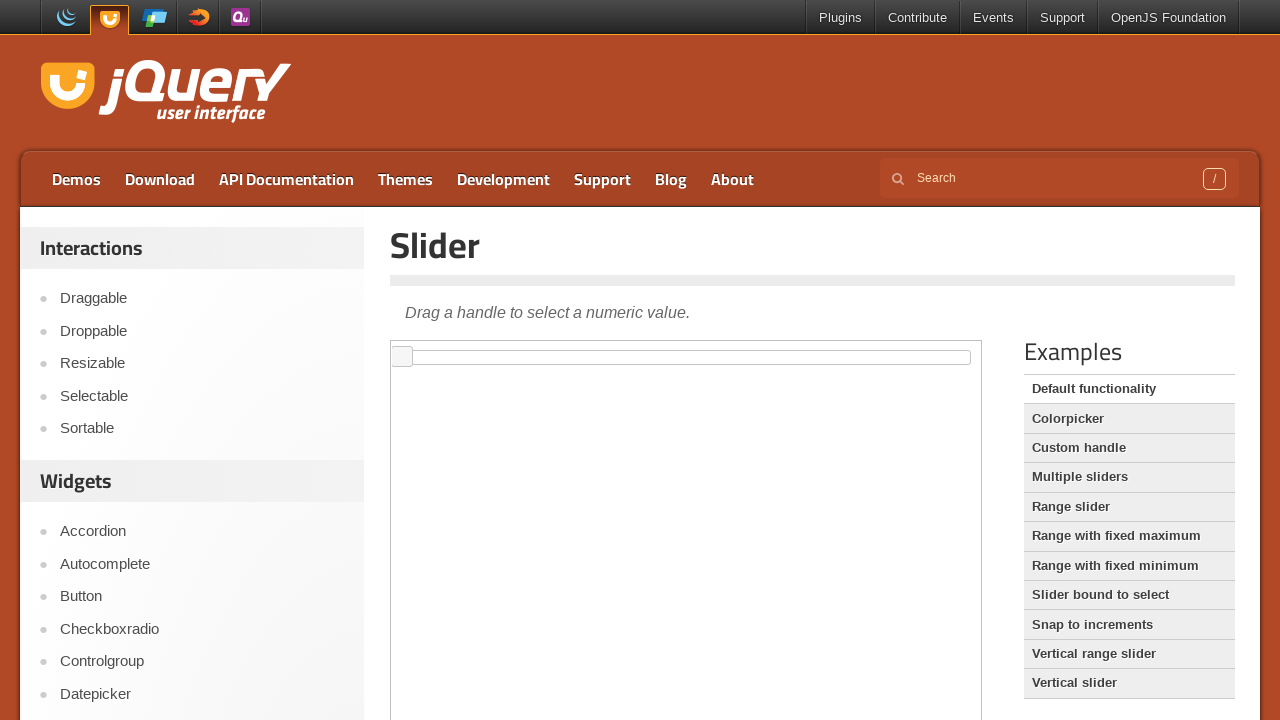

Clicked on the slider handle to focus it at (402, 357) on iframe >> nth=0 >> internal:control=enter-frame >> xpath=//*[@id='slider']/span
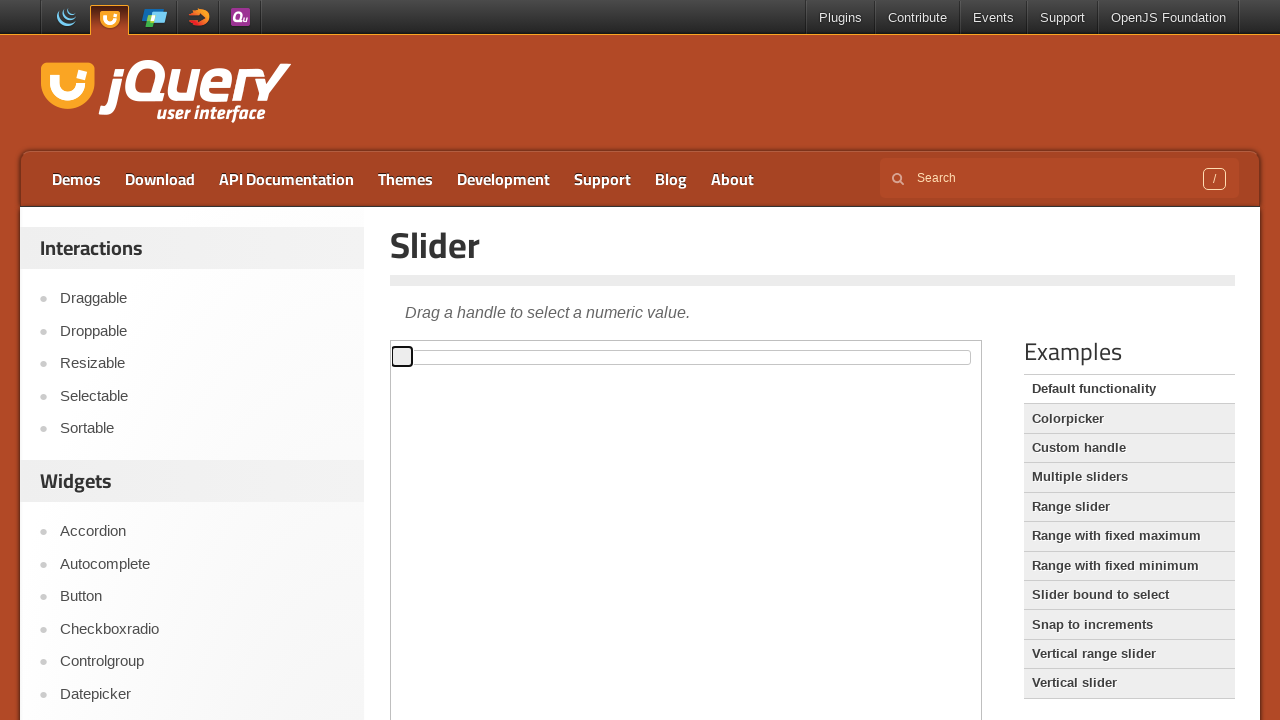

Pressed ArrowRight to move slider right (iteration 1/40) on iframe >> nth=0 >> internal:control=enter-frame >> xpath=//*[@id='slider']/span
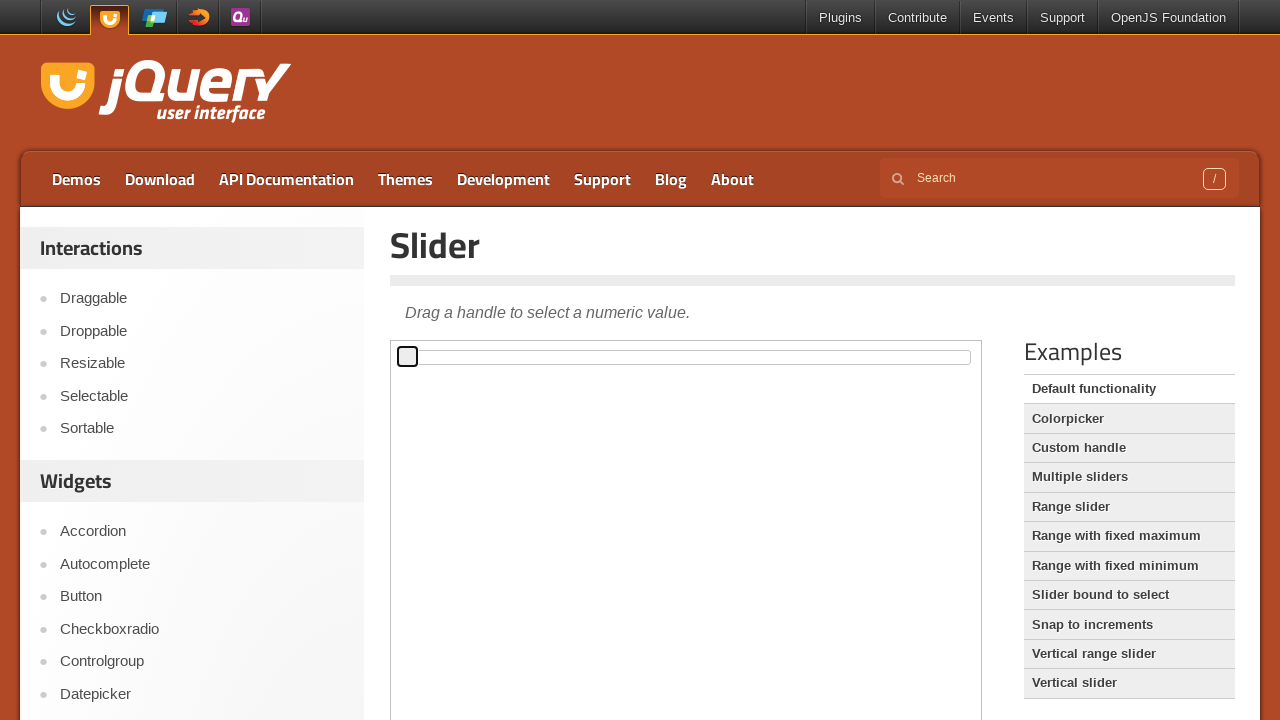

Pressed ArrowRight to move slider right (iteration 2/40) on iframe >> nth=0 >> internal:control=enter-frame >> xpath=//*[@id='slider']/span
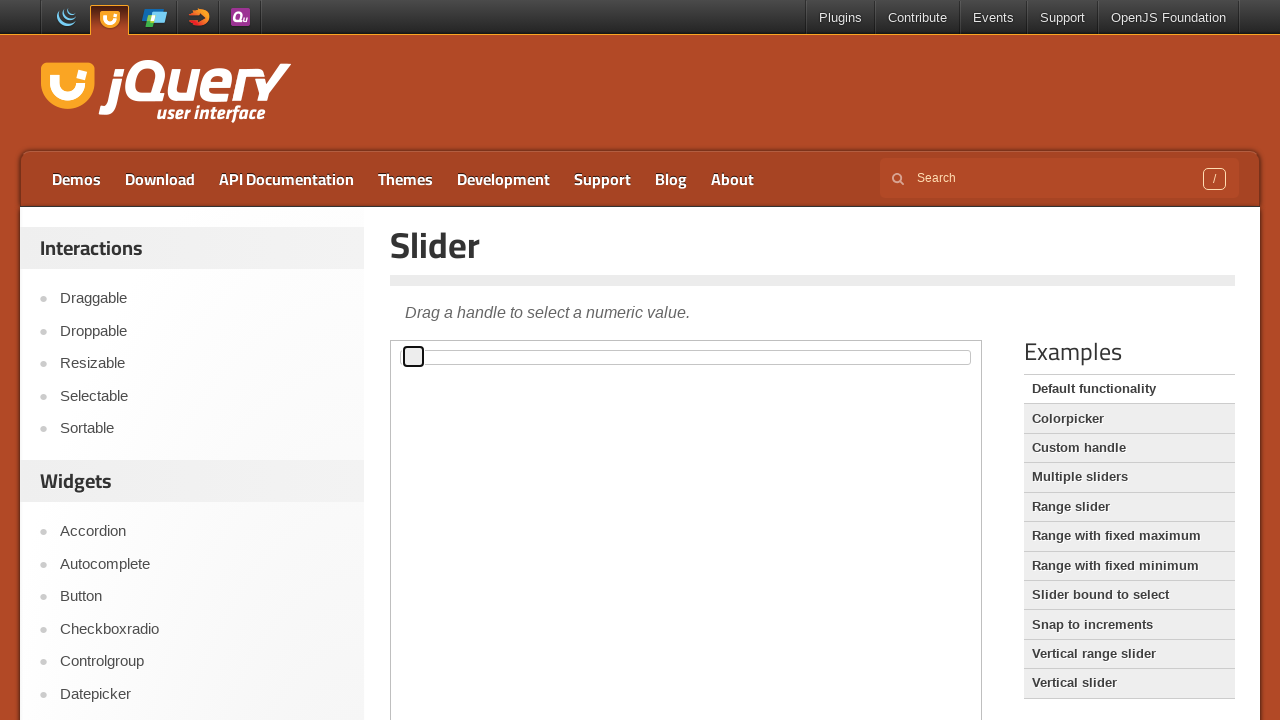

Pressed ArrowRight to move slider right (iteration 3/40) on iframe >> nth=0 >> internal:control=enter-frame >> xpath=//*[@id='slider']/span
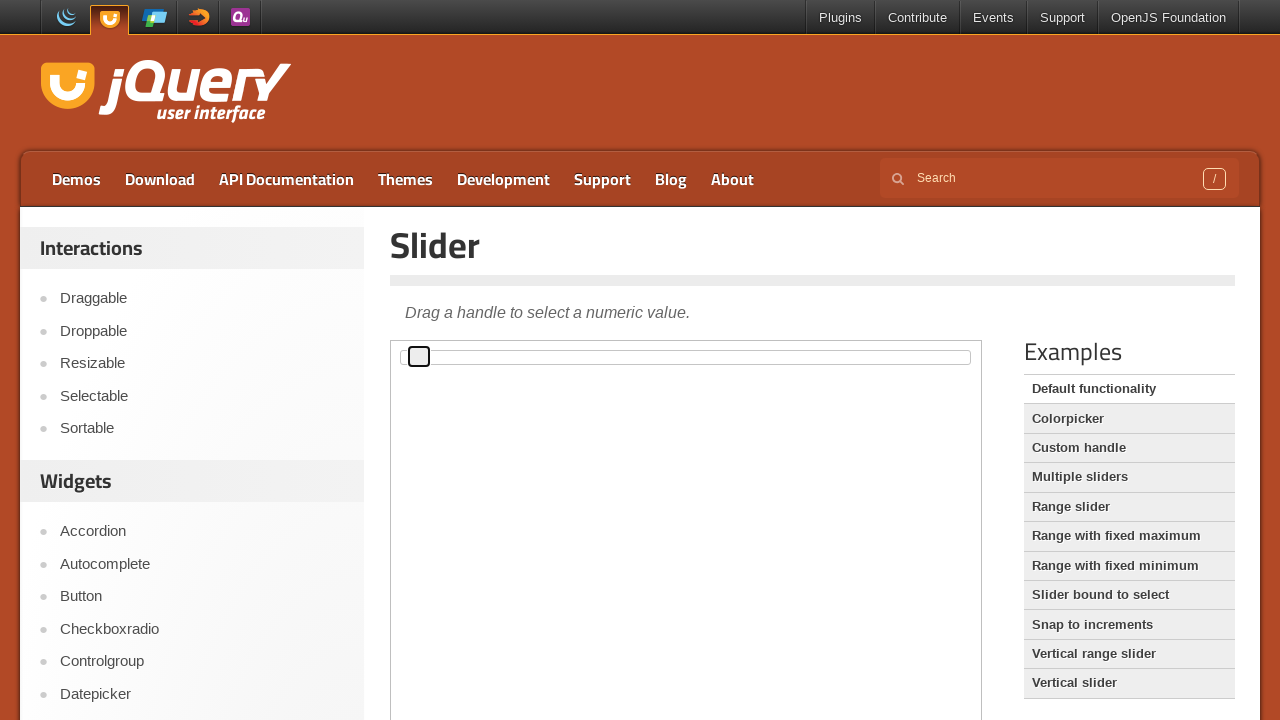

Pressed ArrowRight to move slider right (iteration 4/40) on iframe >> nth=0 >> internal:control=enter-frame >> xpath=//*[@id='slider']/span
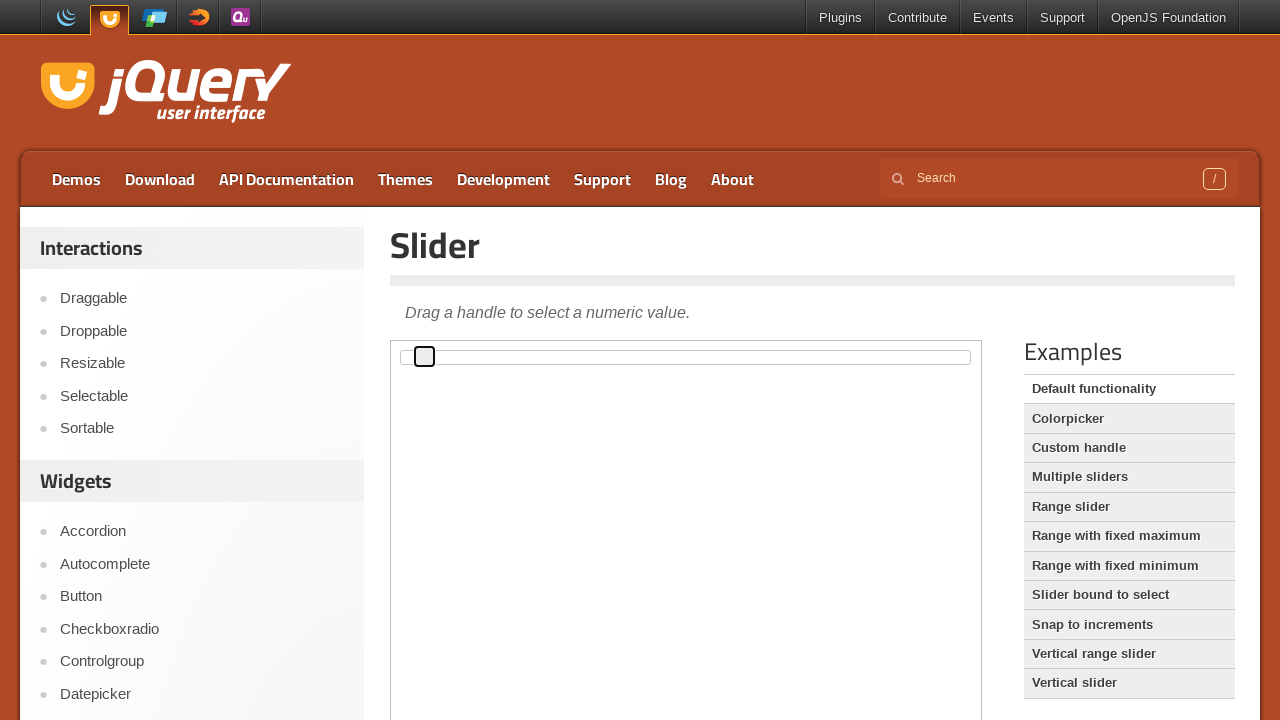

Pressed ArrowRight to move slider right (iteration 5/40) on iframe >> nth=0 >> internal:control=enter-frame >> xpath=//*[@id='slider']/span
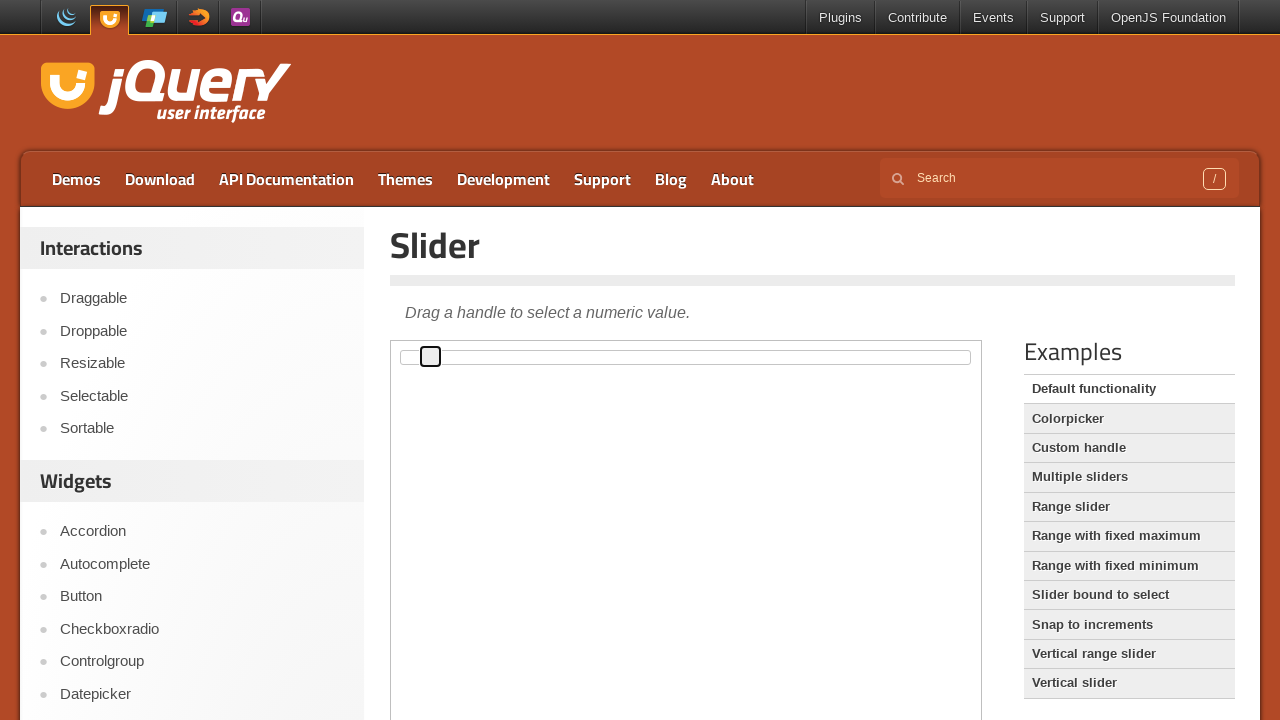

Pressed ArrowRight to move slider right (iteration 6/40) on iframe >> nth=0 >> internal:control=enter-frame >> xpath=//*[@id='slider']/span
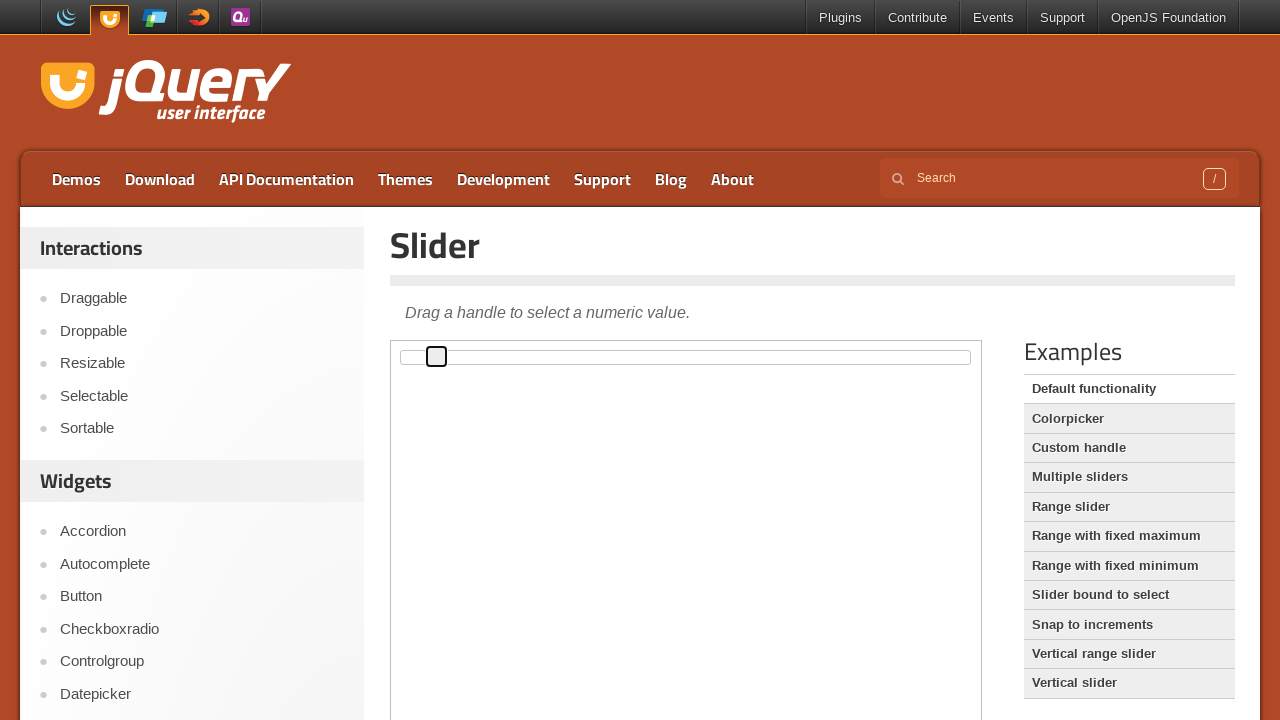

Pressed ArrowRight to move slider right (iteration 7/40) on iframe >> nth=0 >> internal:control=enter-frame >> xpath=//*[@id='slider']/span
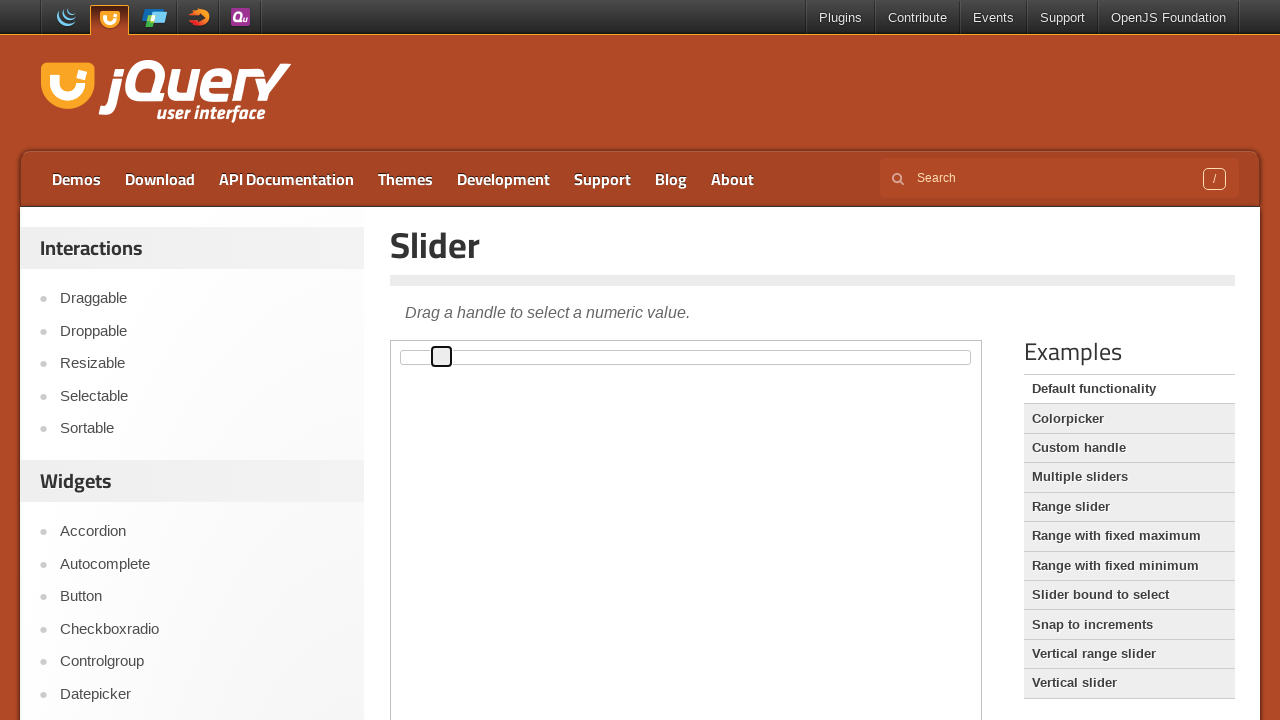

Pressed ArrowRight to move slider right (iteration 8/40) on iframe >> nth=0 >> internal:control=enter-frame >> xpath=//*[@id='slider']/span
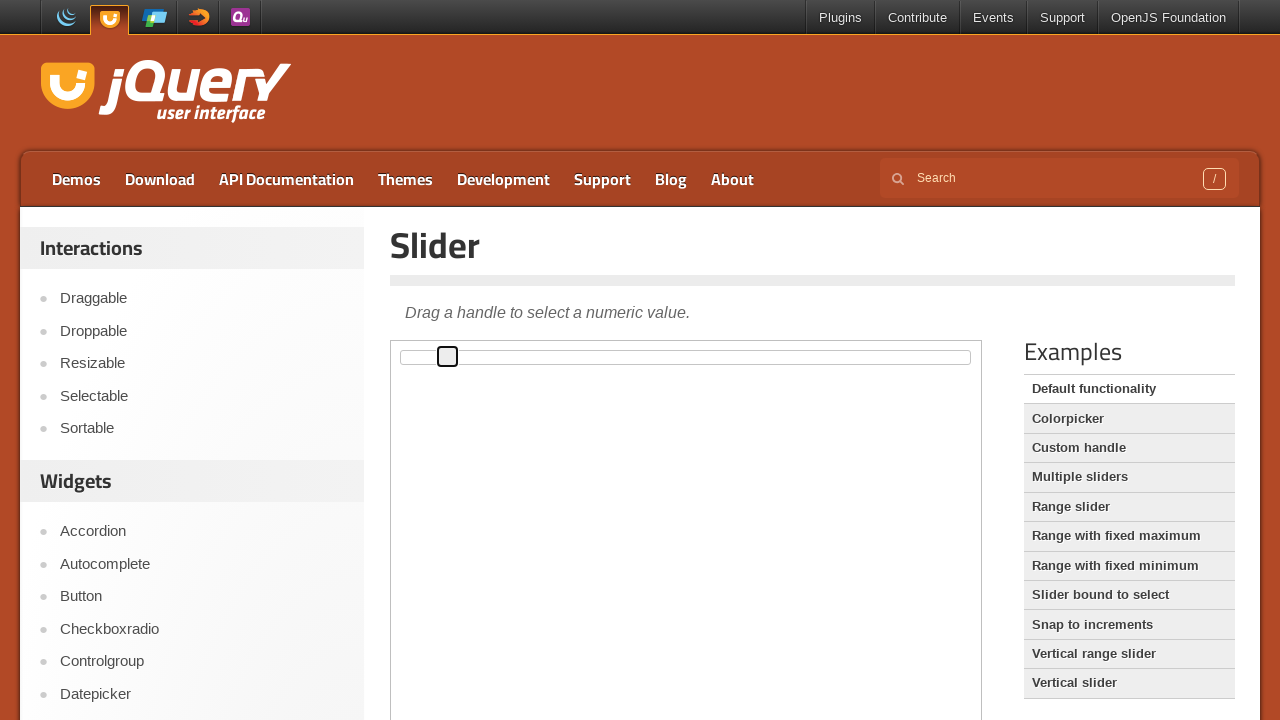

Pressed ArrowRight to move slider right (iteration 9/40) on iframe >> nth=0 >> internal:control=enter-frame >> xpath=//*[@id='slider']/span
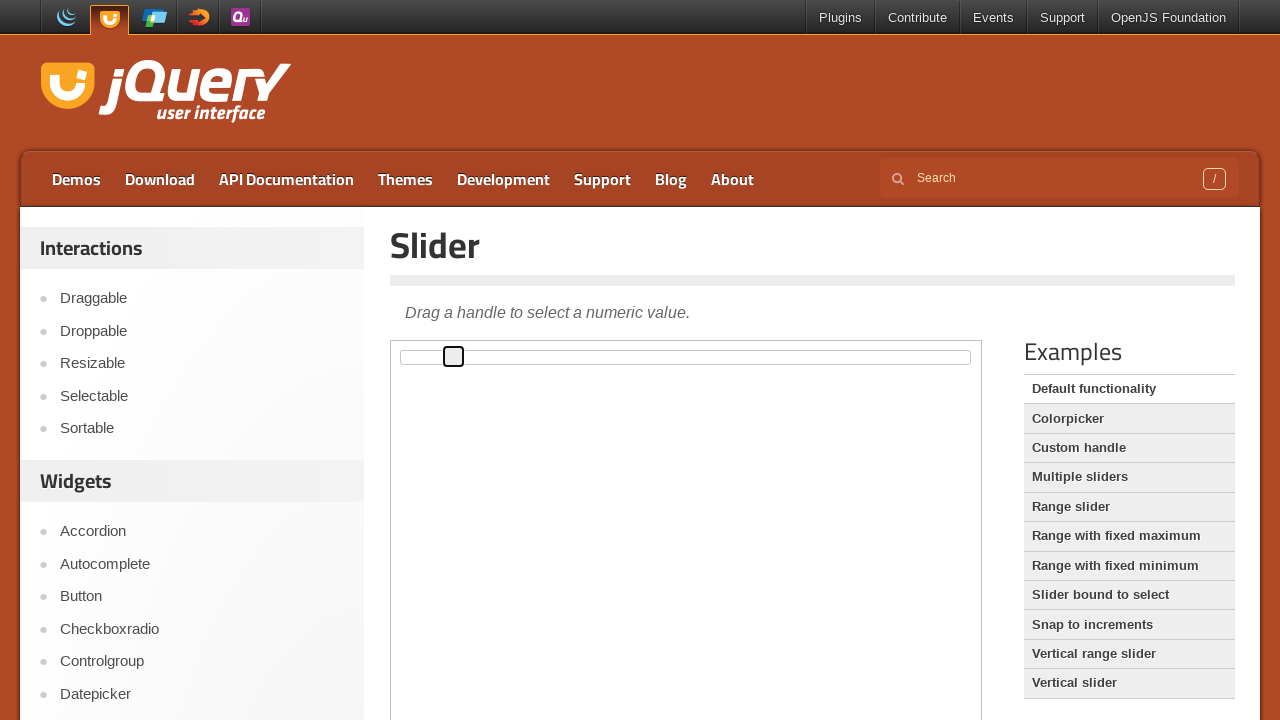

Pressed ArrowRight to move slider right (iteration 10/40) on iframe >> nth=0 >> internal:control=enter-frame >> xpath=//*[@id='slider']/span
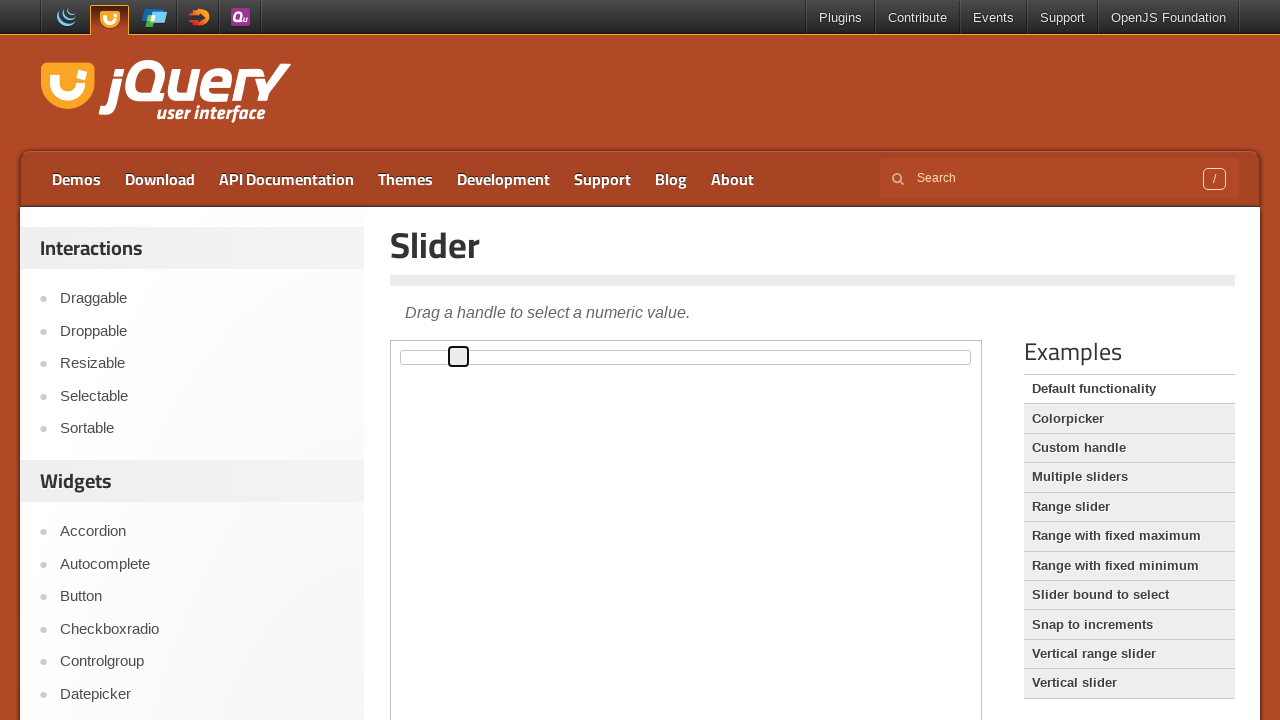

Pressed ArrowRight to move slider right (iteration 11/40) on iframe >> nth=0 >> internal:control=enter-frame >> xpath=//*[@id='slider']/span
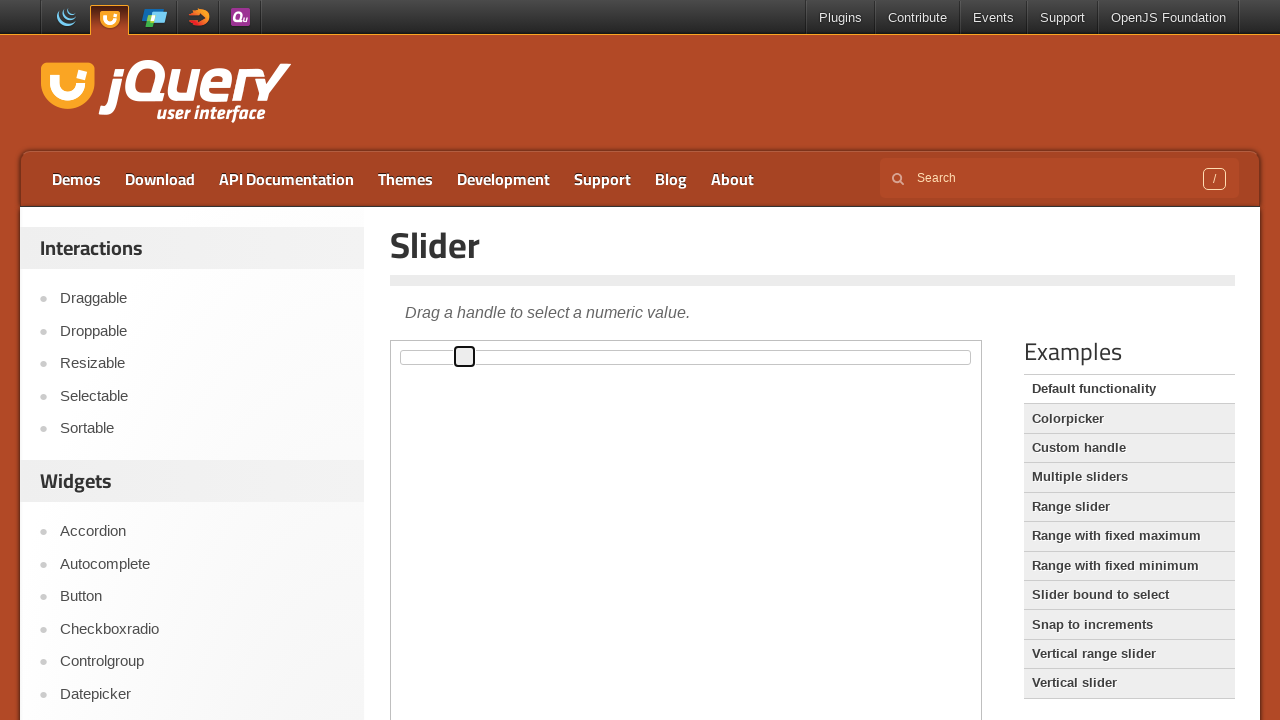

Pressed ArrowRight to move slider right (iteration 12/40) on iframe >> nth=0 >> internal:control=enter-frame >> xpath=//*[@id='slider']/span
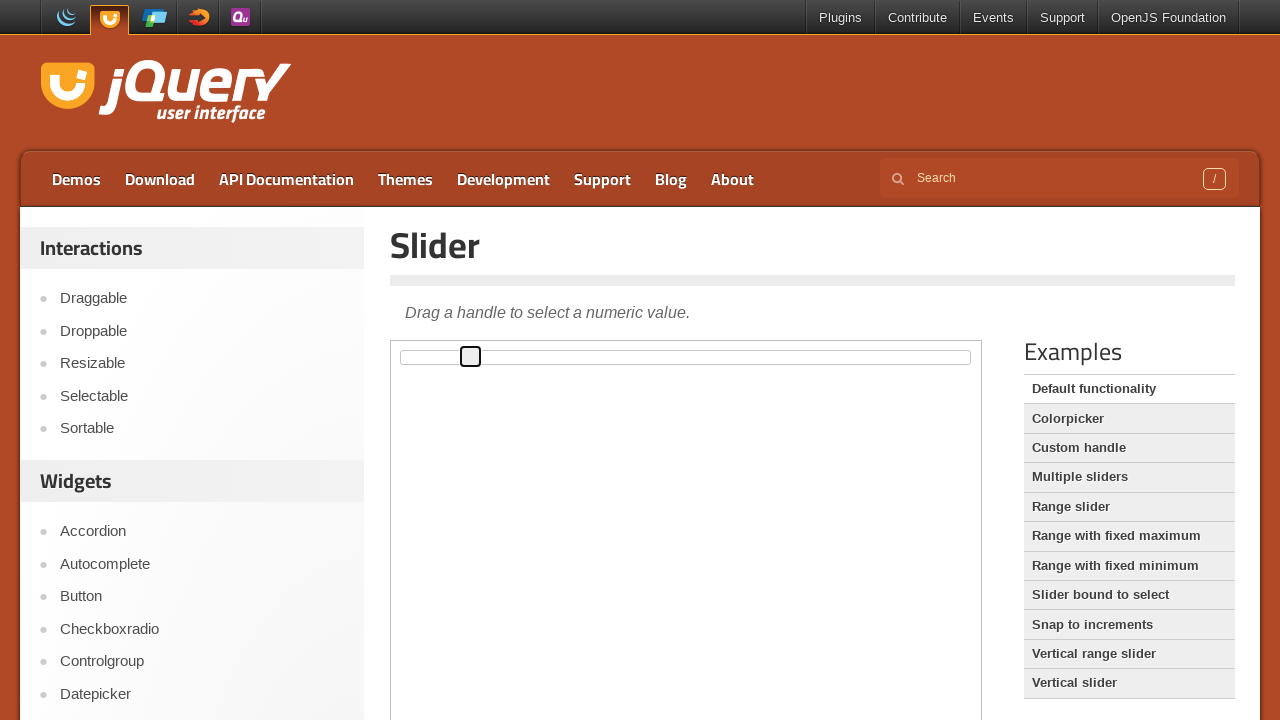

Pressed ArrowRight to move slider right (iteration 13/40) on iframe >> nth=0 >> internal:control=enter-frame >> xpath=//*[@id='slider']/span
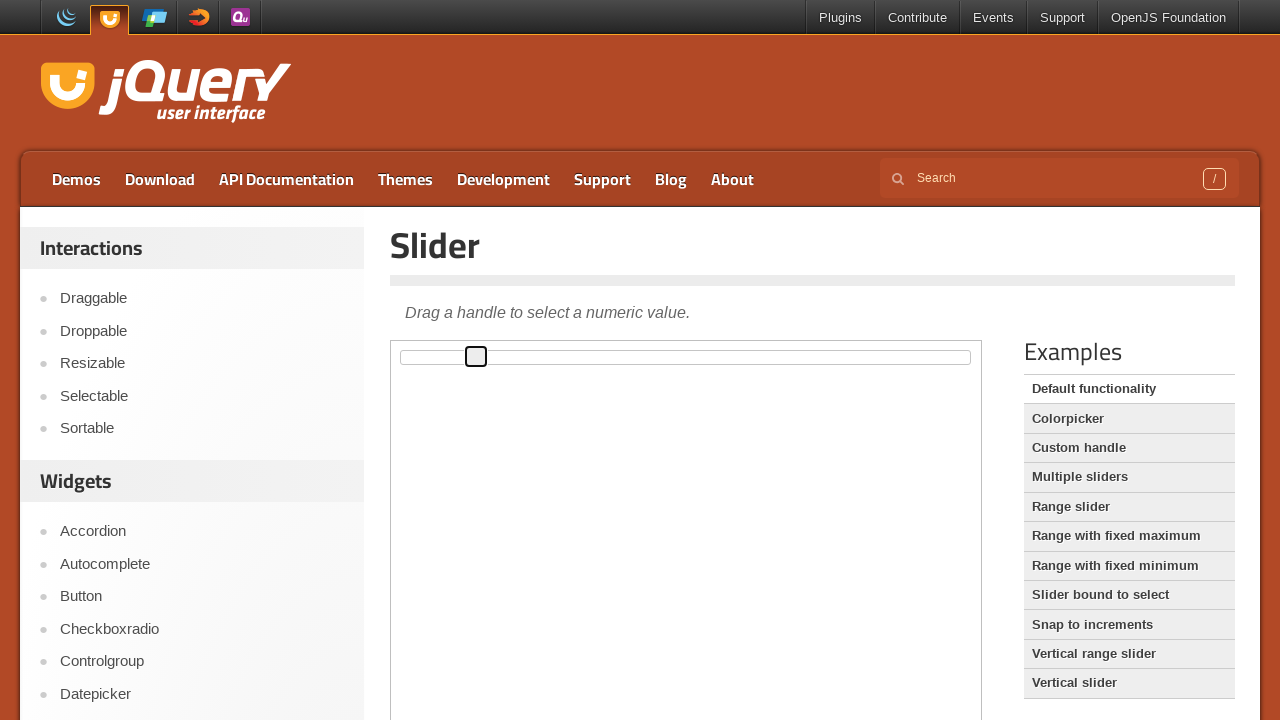

Pressed ArrowRight to move slider right (iteration 14/40) on iframe >> nth=0 >> internal:control=enter-frame >> xpath=//*[@id='slider']/span
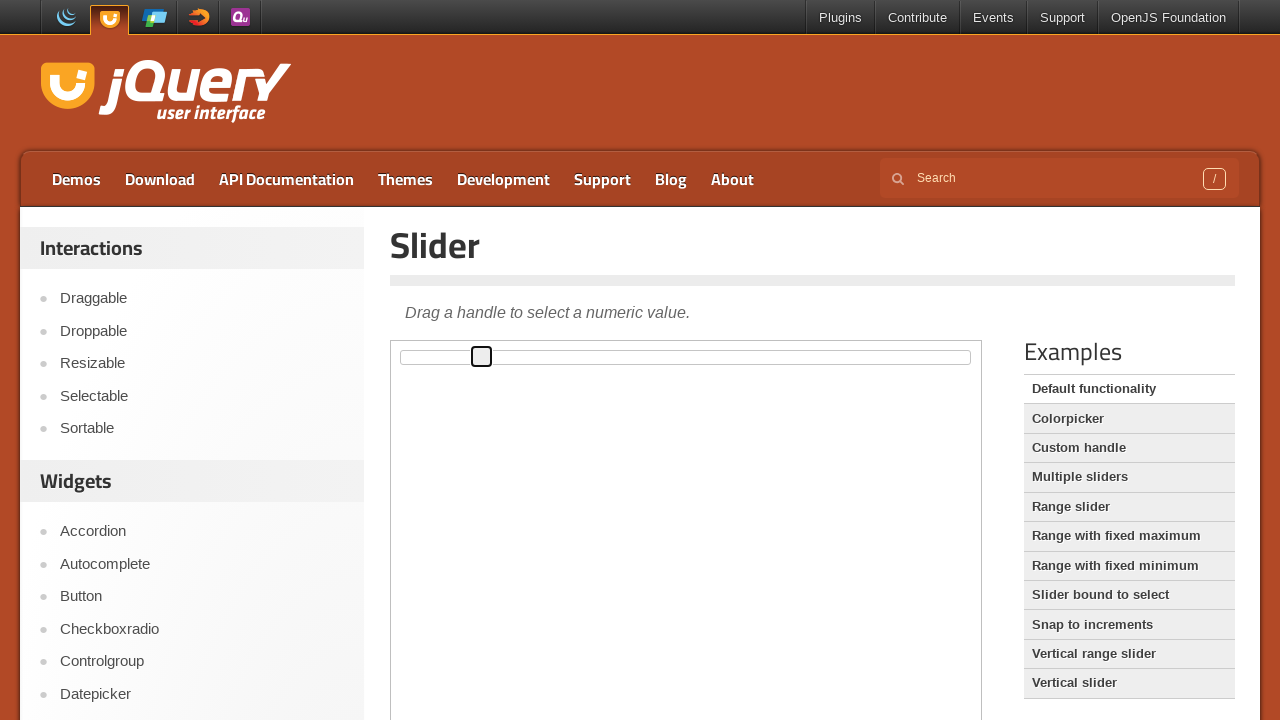

Pressed ArrowRight to move slider right (iteration 15/40) on iframe >> nth=0 >> internal:control=enter-frame >> xpath=//*[@id='slider']/span
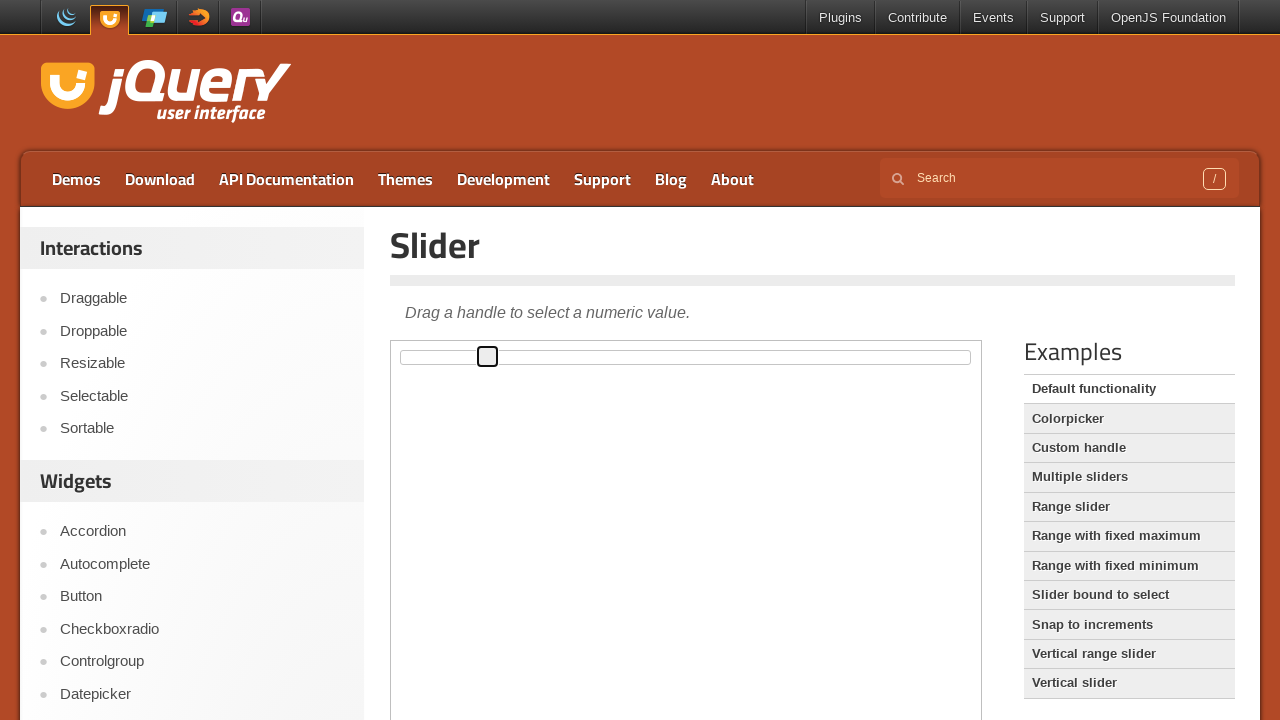

Pressed ArrowRight to move slider right (iteration 16/40) on iframe >> nth=0 >> internal:control=enter-frame >> xpath=//*[@id='slider']/span
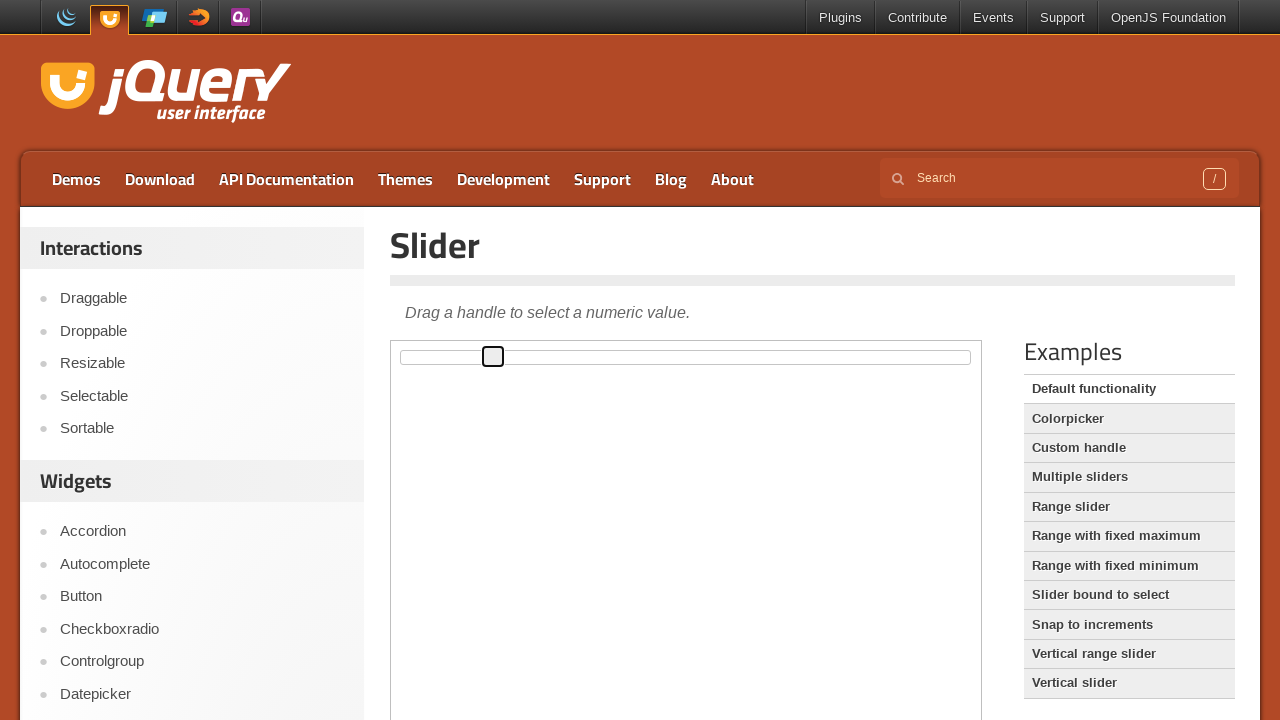

Pressed ArrowRight to move slider right (iteration 17/40) on iframe >> nth=0 >> internal:control=enter-frame >> xpath=//*[@id='slider']/span
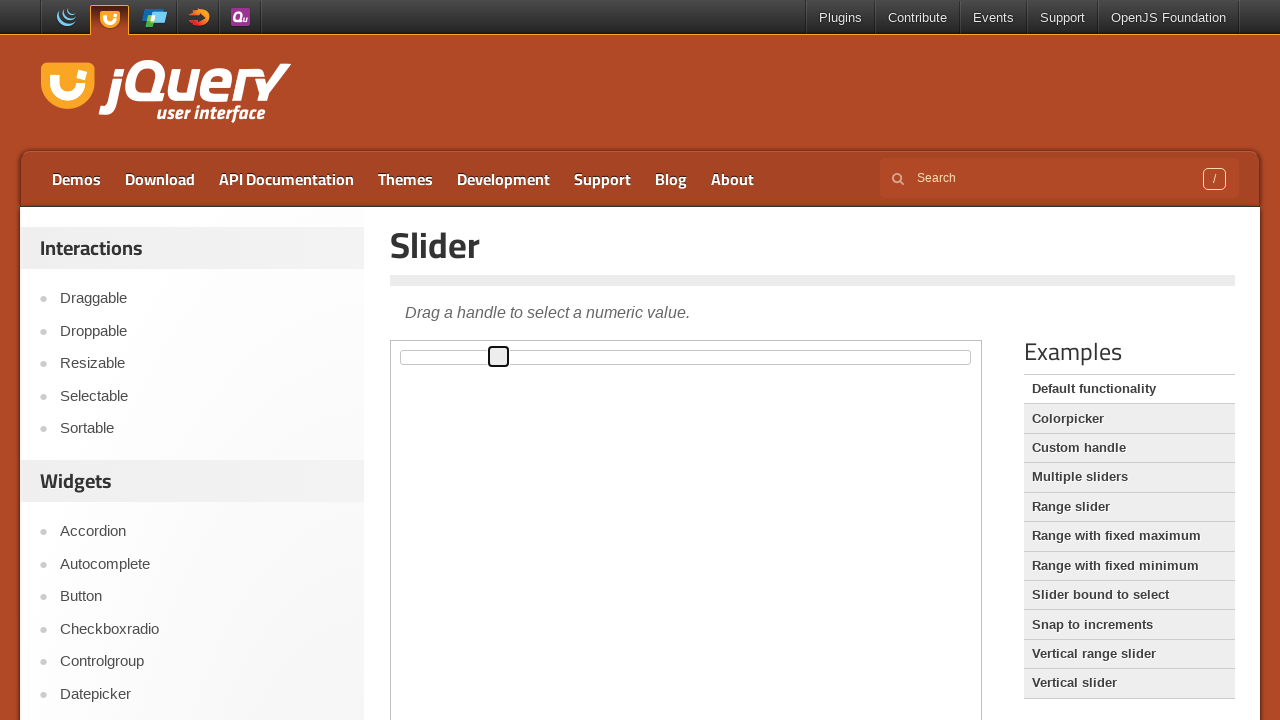

Pressed ArrowRight to move slider right (iteration 18/40) on iframe >> nth=0 >> internal:control=enter-frame >> xpath=//*[@id='slider']/span
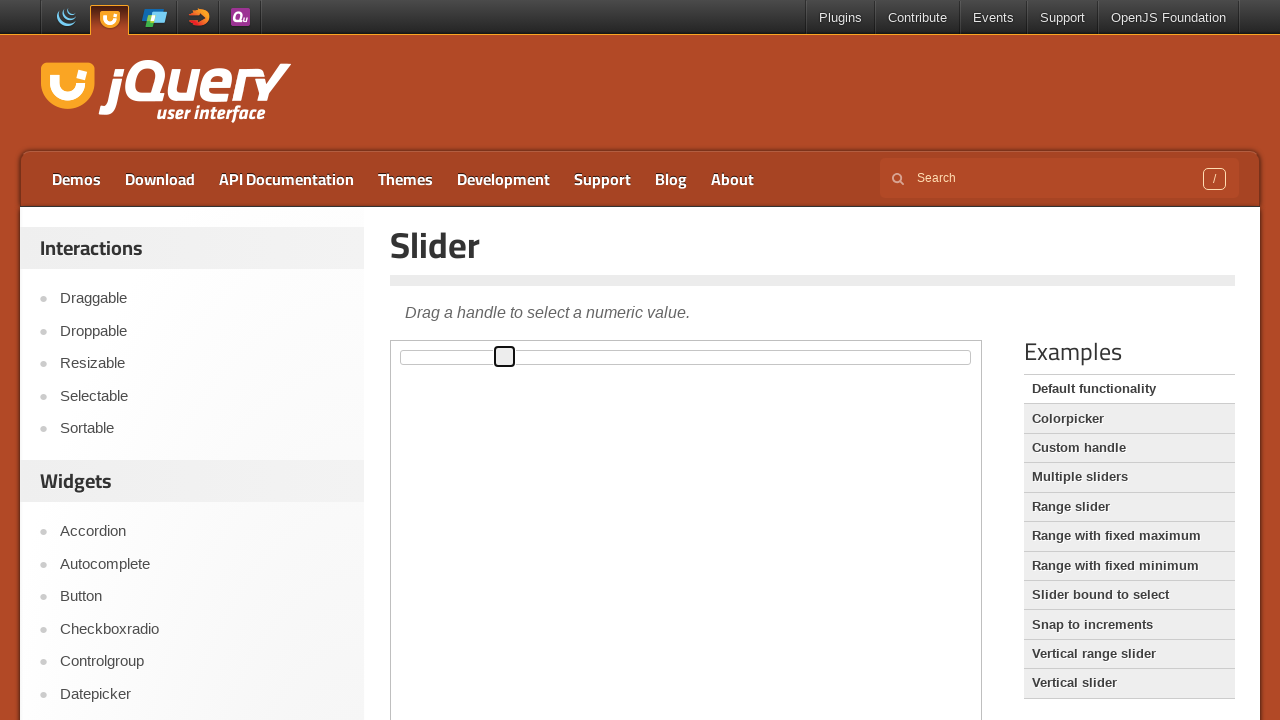

Pressed ArrowRight to move slider right (iteration 19/40) on iframe >> nth=0 >> internal:control=enter-frame >> xpath=//*[@id='slider']/span
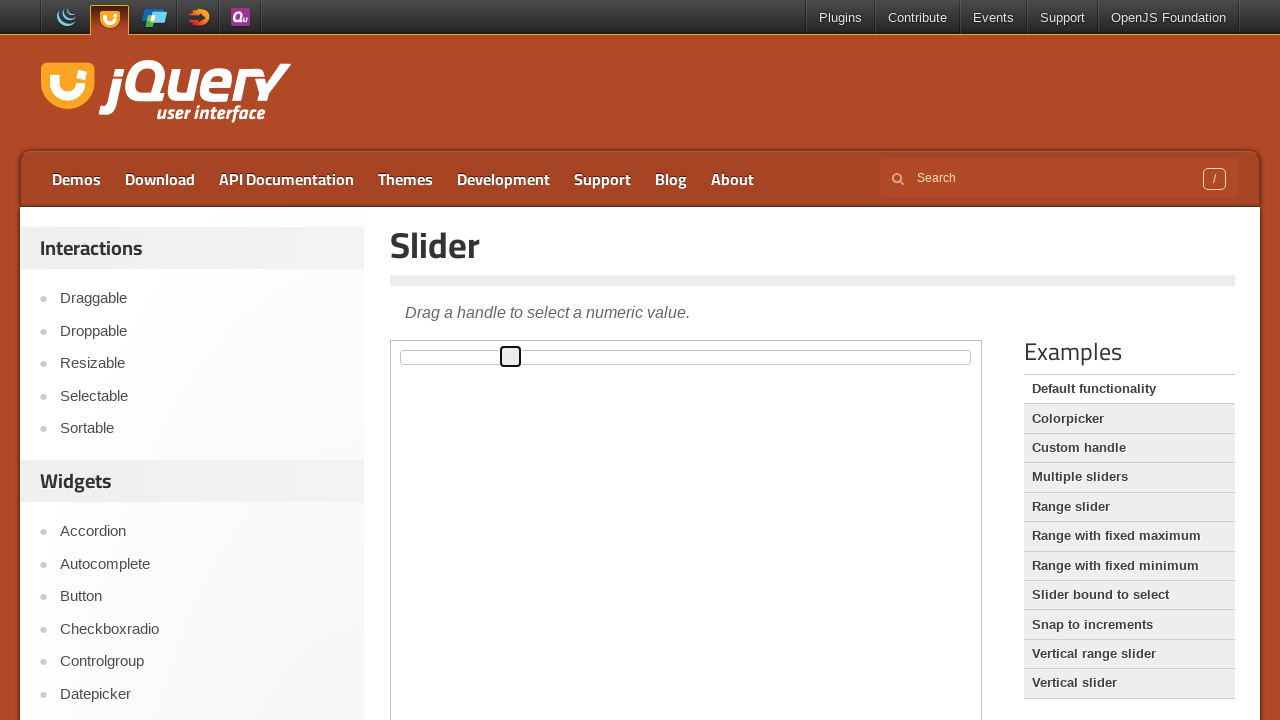

Pressed ArrowRight to move slider right (iteration 20/40) on iframe >> nth=0 >> internal:control=enter-frame >> xpath=//*[@id='slider']/span
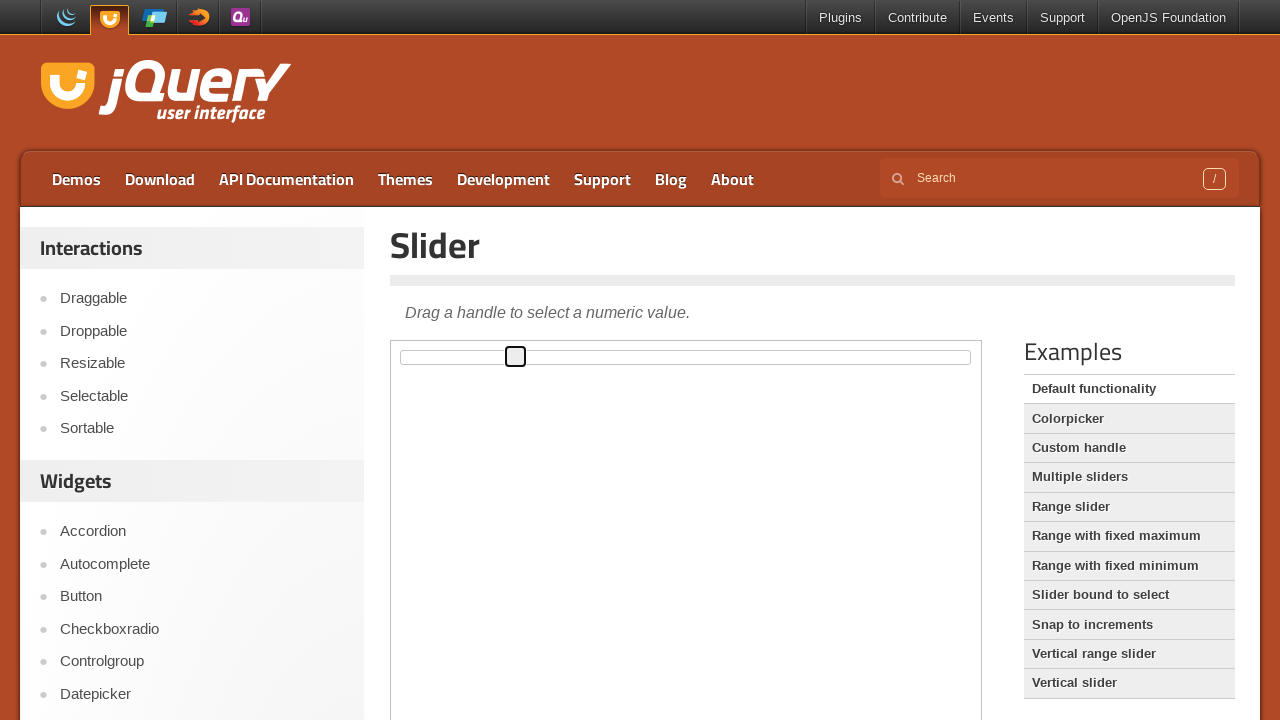

Pressed ArrowRight to move slider right (iteration 21/40) on iframe >> nth=0 >> internal:control=enter-frame >> xpath=//*[@id='slider']/span
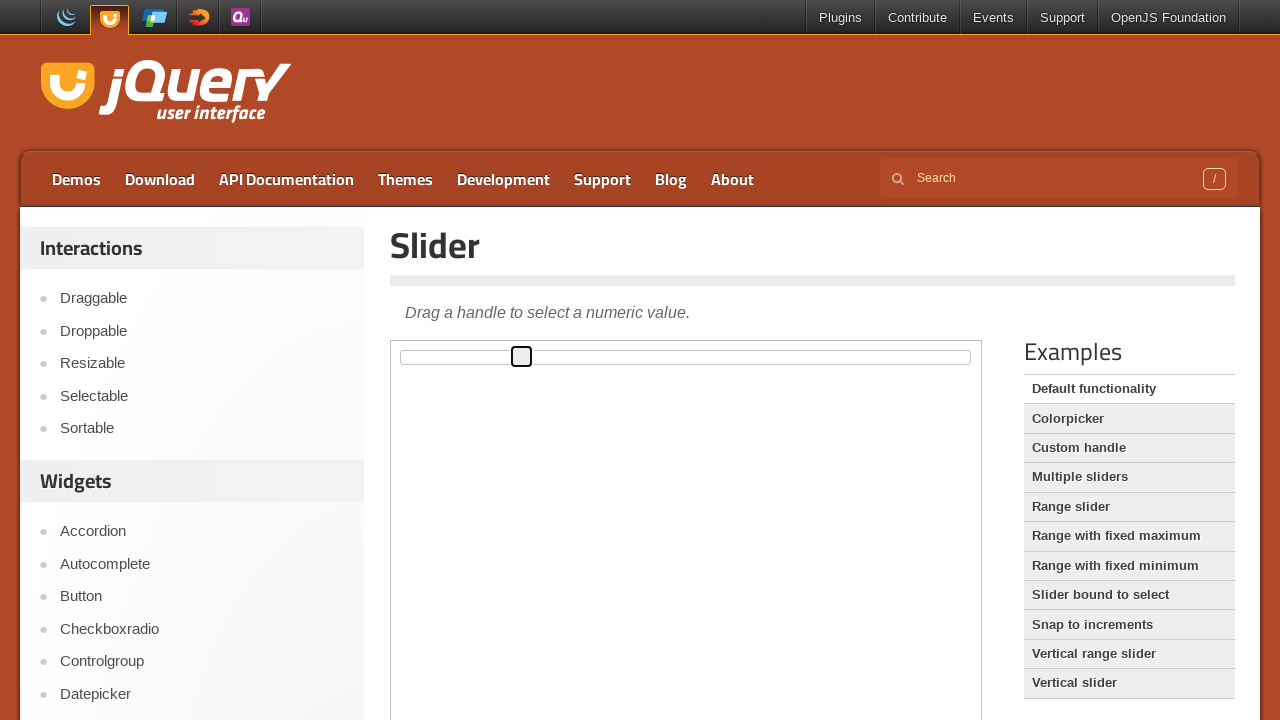

Pressed ArrowRight to move slider right (iteration 22/40) on iframe >> nth=0 >> internal:control=enter-frame >> xpath=//*[@id='slider']/span
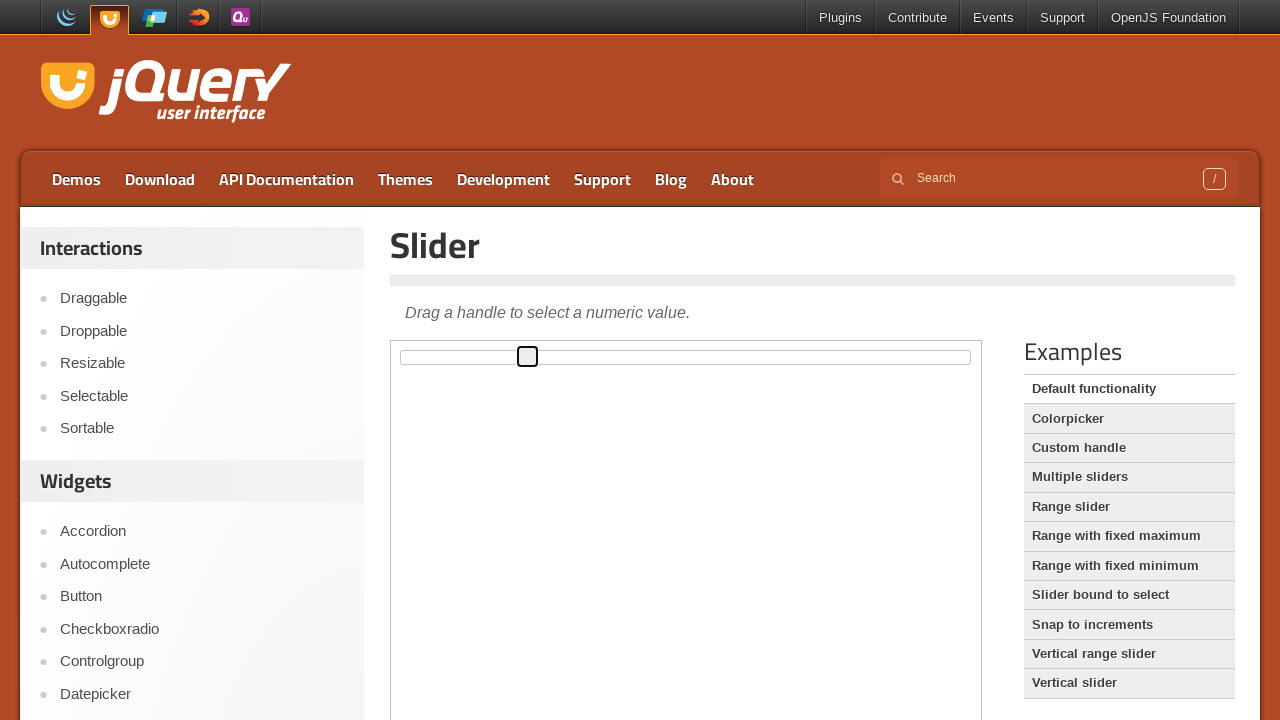

Pressed ArrowRight to move slider right (iteration 23/40) on iframe >> nth=0 >> internal:control=enter-frame >> xpath=//*[@id='slider']/span
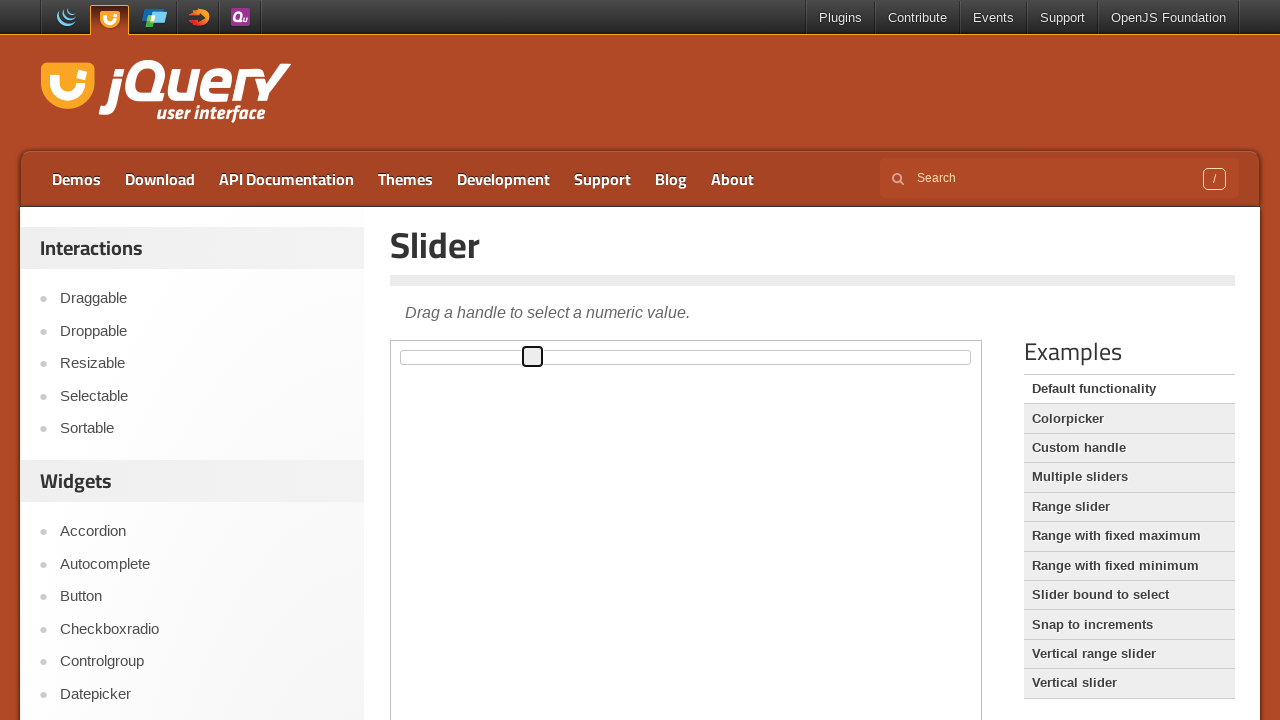

Pressed ArrowRight to move slider right (iteration 24/40) on iframe >> nth=0 >> internal:control=enter-frame >> xpath=//*[@id='slider']/span
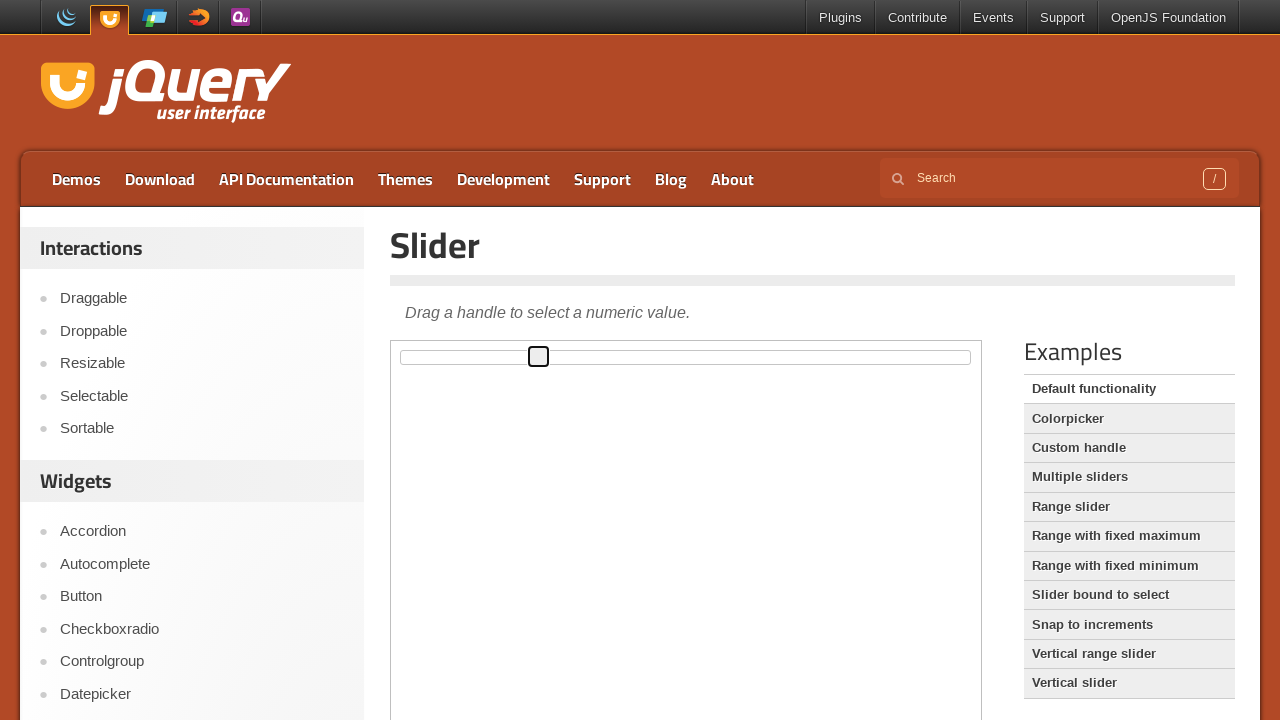

Pressed ArrowRight to move slider right (iteration 25/40) on iframe >> nth=0 >> internal:control=enter-frame >> xpath=//*[@id='slider']/span
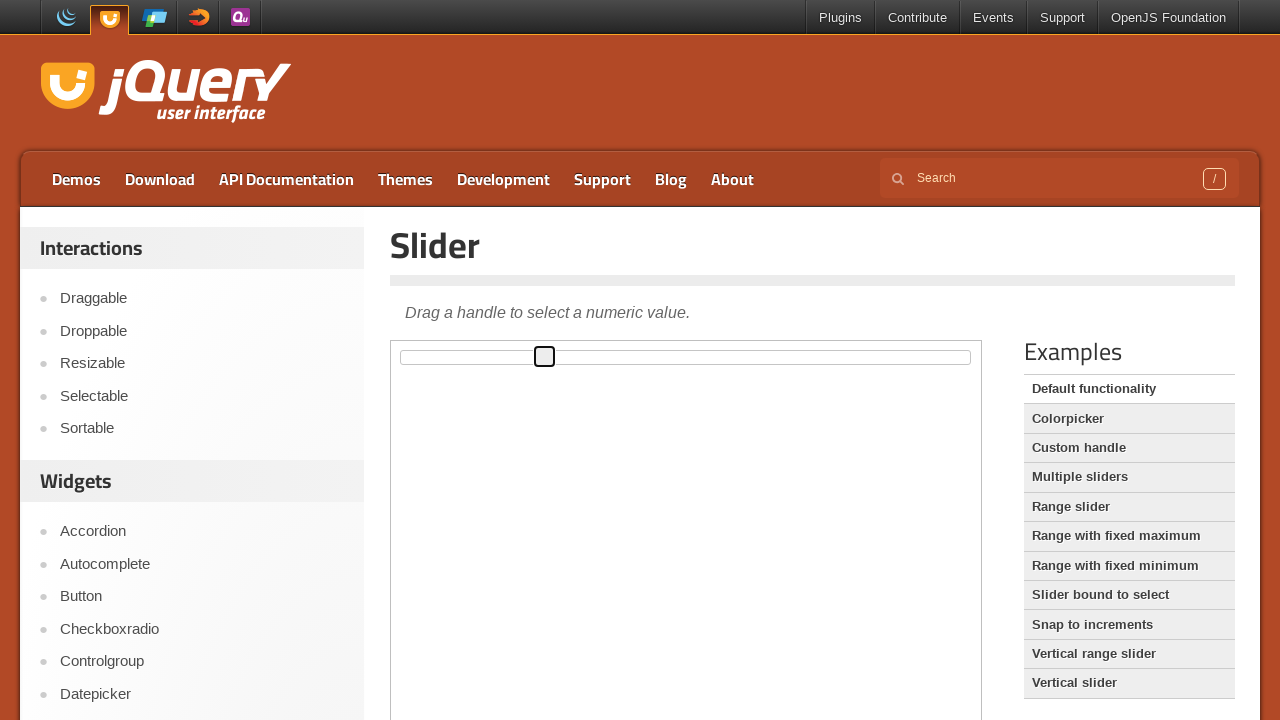

Pressed ArrowRight to move slider right (iteration 26/40) on iframe >> nth=0 >> internal:control=enter-frame >> xpath=//*[@id='slider']/span
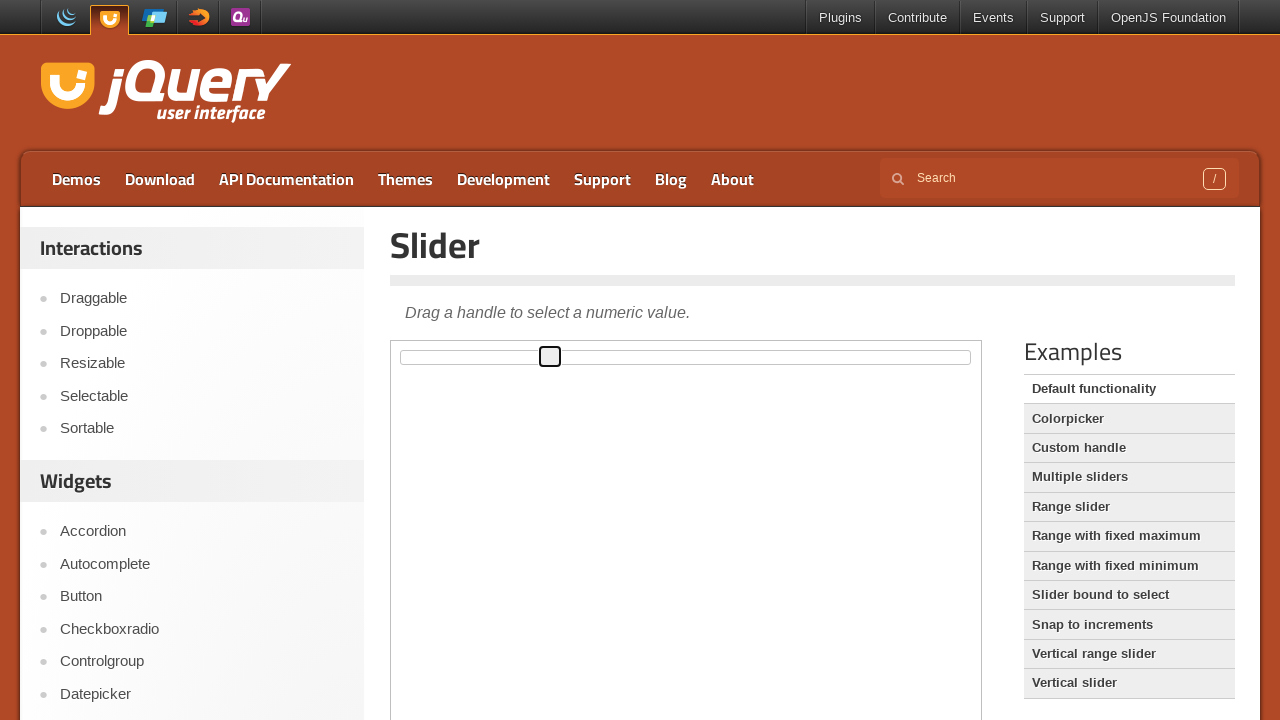

Pressed ArrowRight to move slider right (iteration 27/40) on iframe >> nth=0 >> internal:control=enter-frame >> xpath=//*[@id='slider']/span
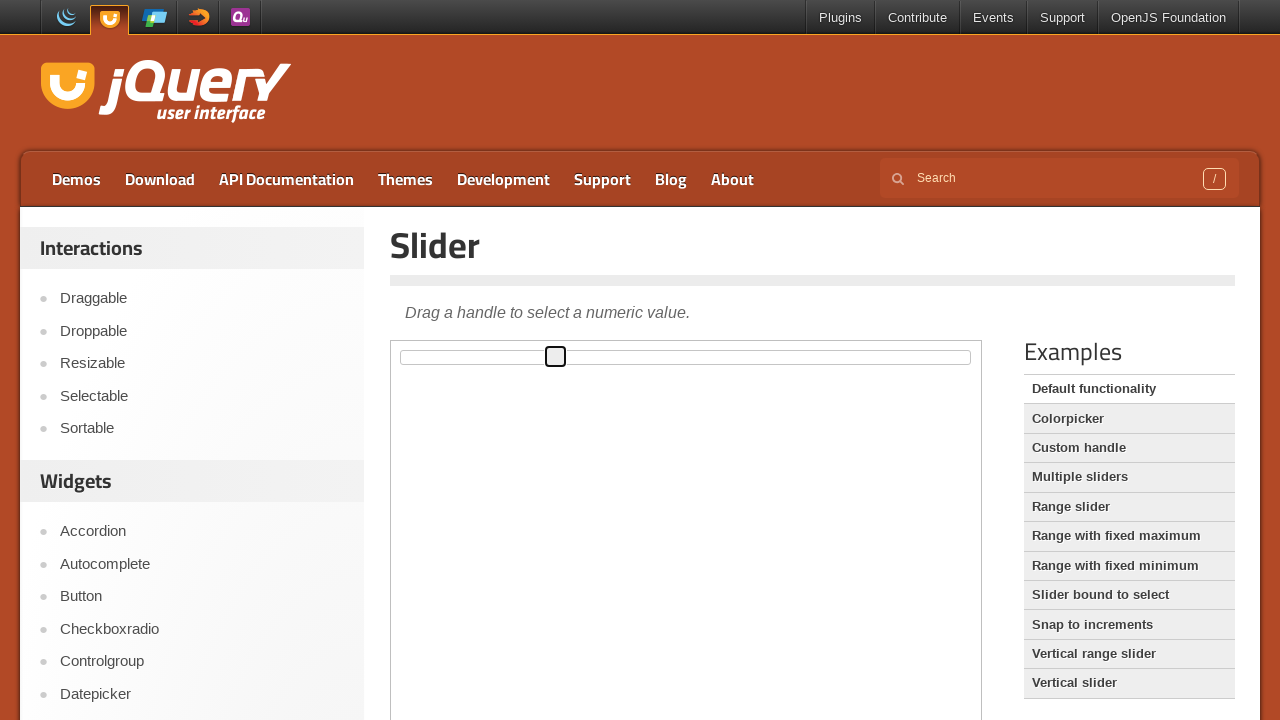

Pressed ArrowRight to move slider right (iteration 28/40) on iframe >> nth=0 >> internal:control=enter-frame >> xpath=//*[@id='slider']/span
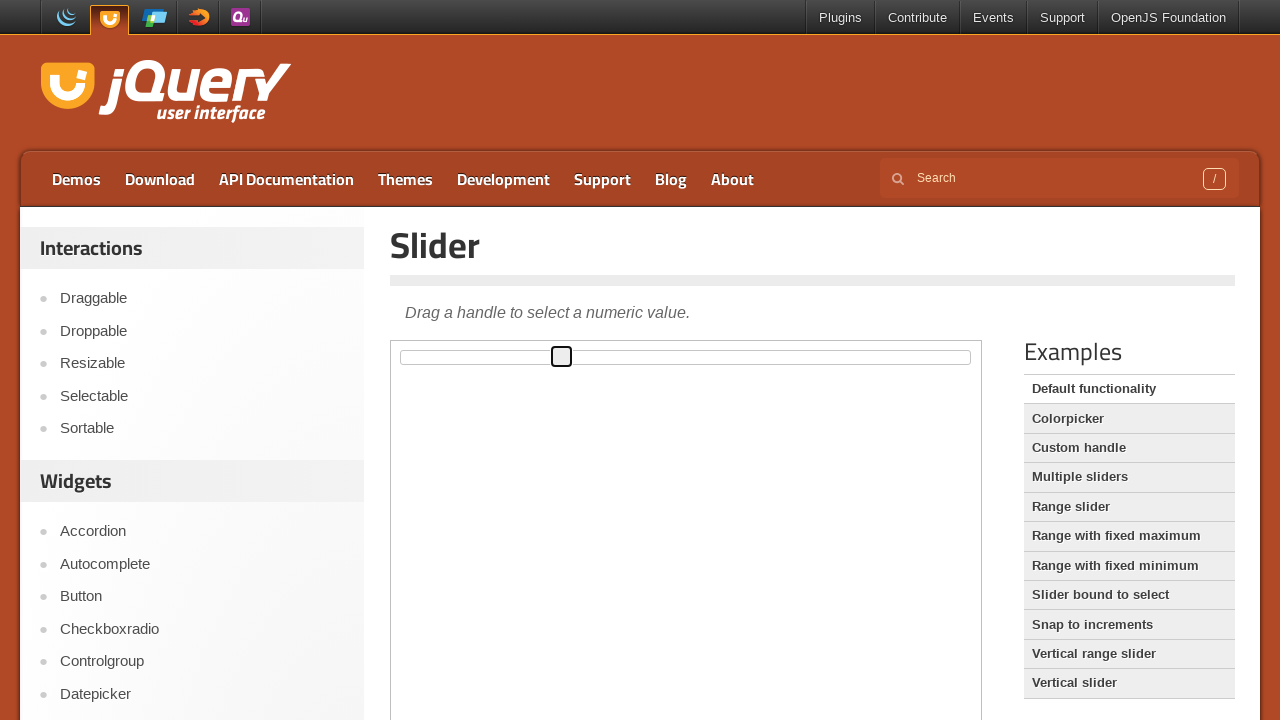

Pressed ArrowRight to move slider right (iteration 29/40) on iframe >> nth=0 >> internal:control=enter-frame >> xpath=//*[@id='slider']/span
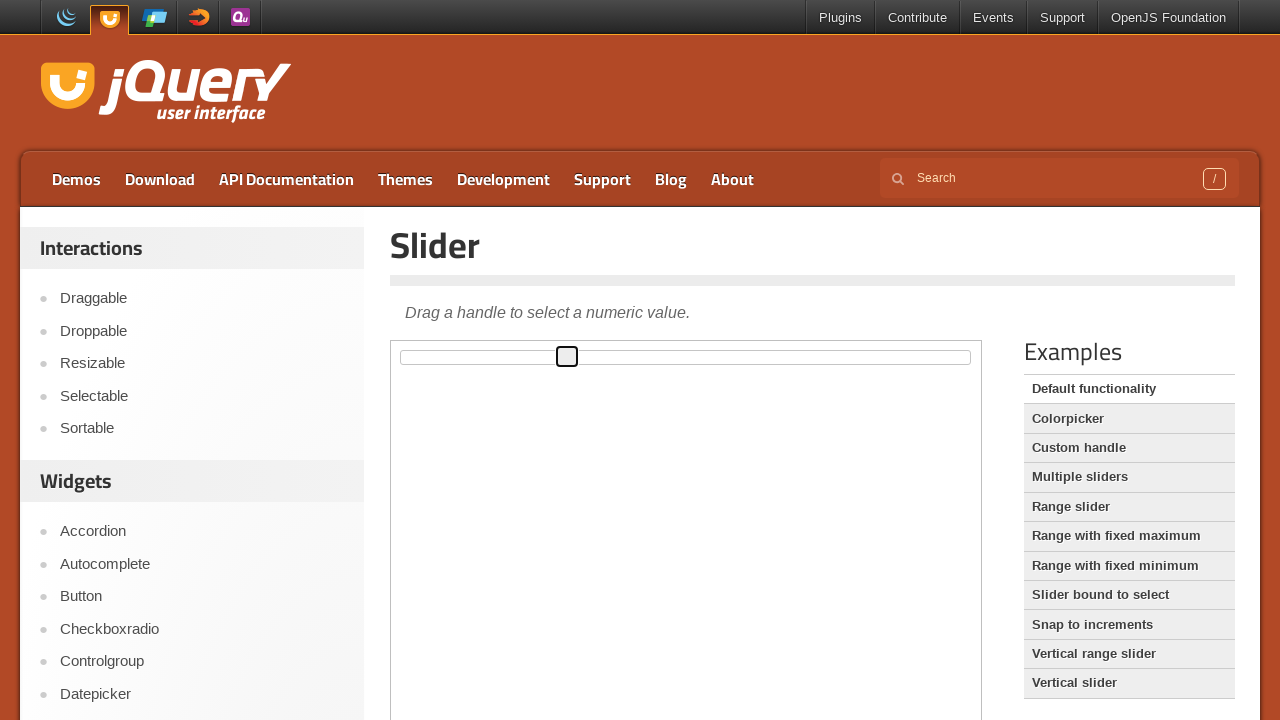

Pressed ArrowRight to move slider right (iteration 30/40) on iframe >> nth=0 >> internal:control=enter-frame >> xpath=//*[@id='slider']/span
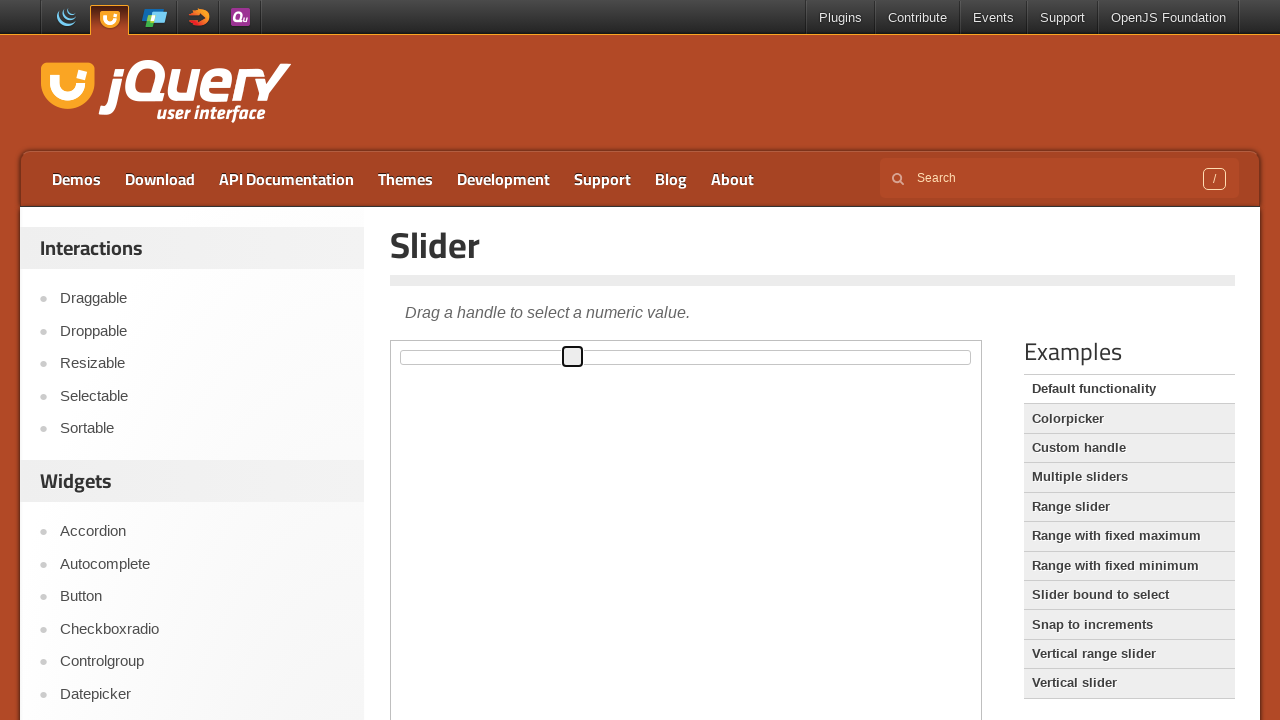

Pressed ArrowRight to move slider right (iteration 31/40) on iframe >> nth=0 >> internal:control=enter-frame >> xpath=//*[@id='slider']/span
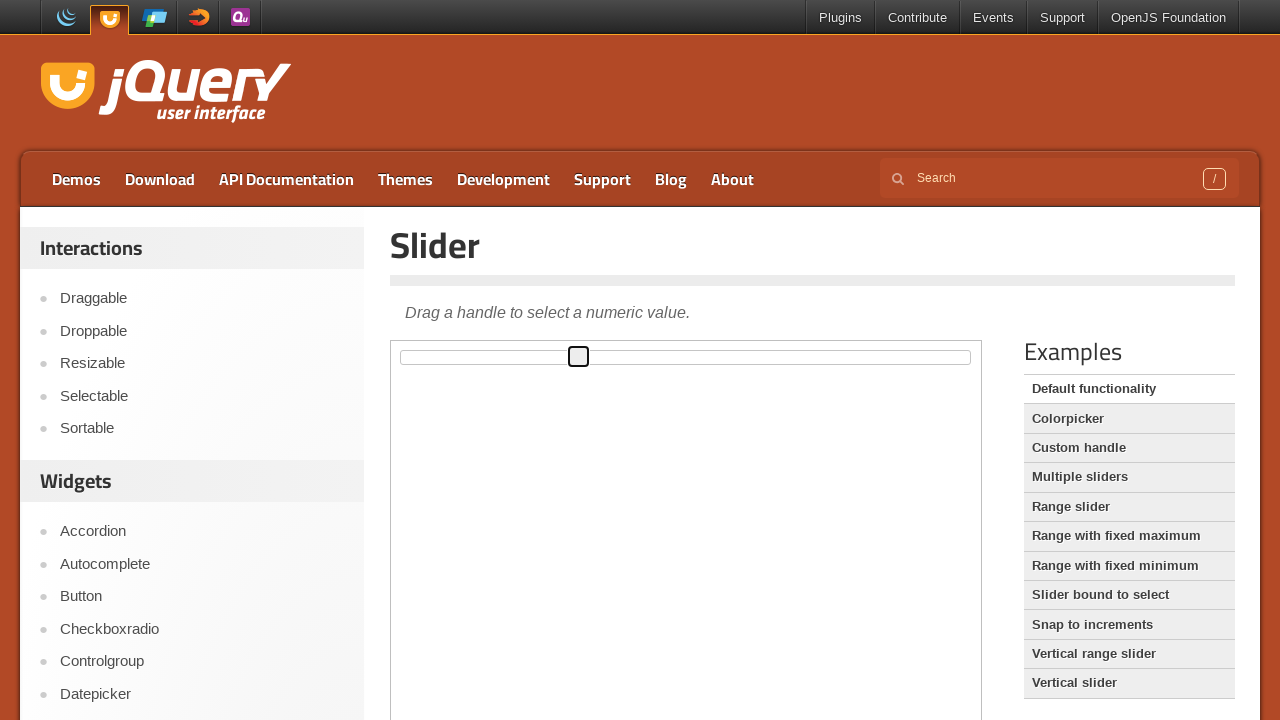

Pressed ArrowRight to move slider right (iteration 32/40) on iframe >> nth=0 >> internal:control=enter-frame >> xpath=//*[@id='slider']/span
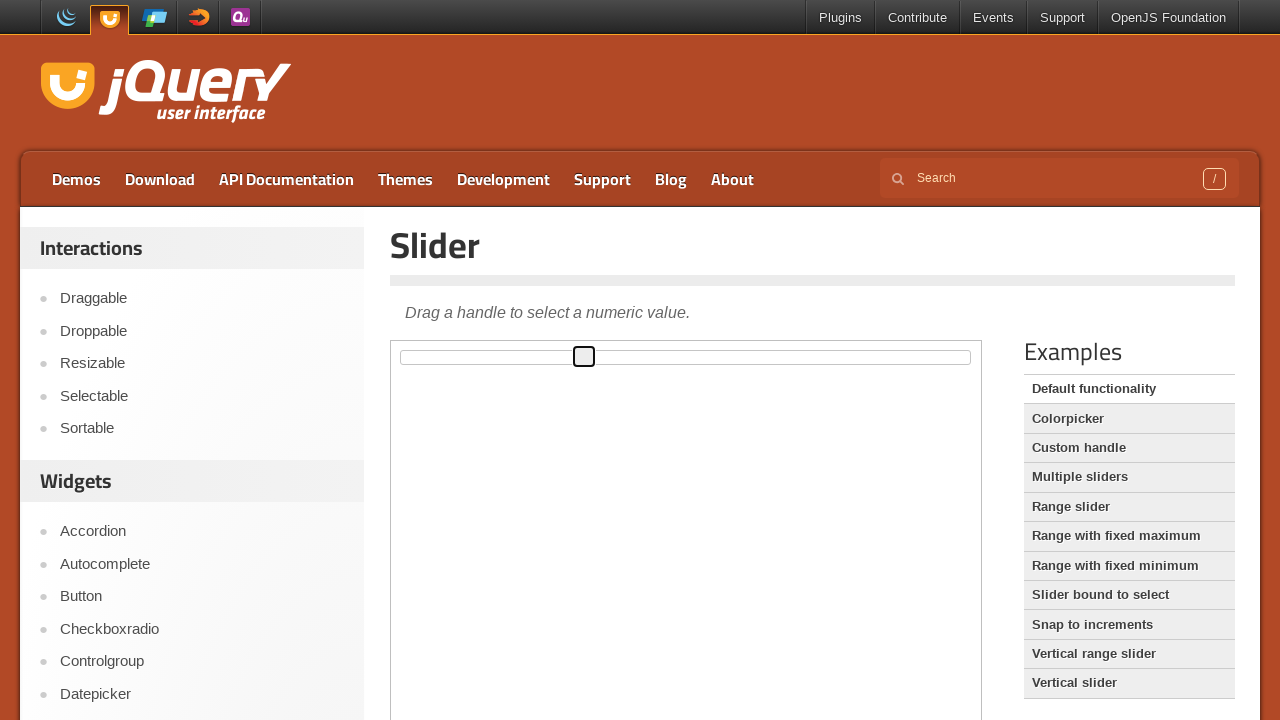

Pressed ArrowRight to move slider right (iteration 33/40) on iframe >> nth=0 >> internal:control=enter-frame >> xpath=//*[@id='slider']/span
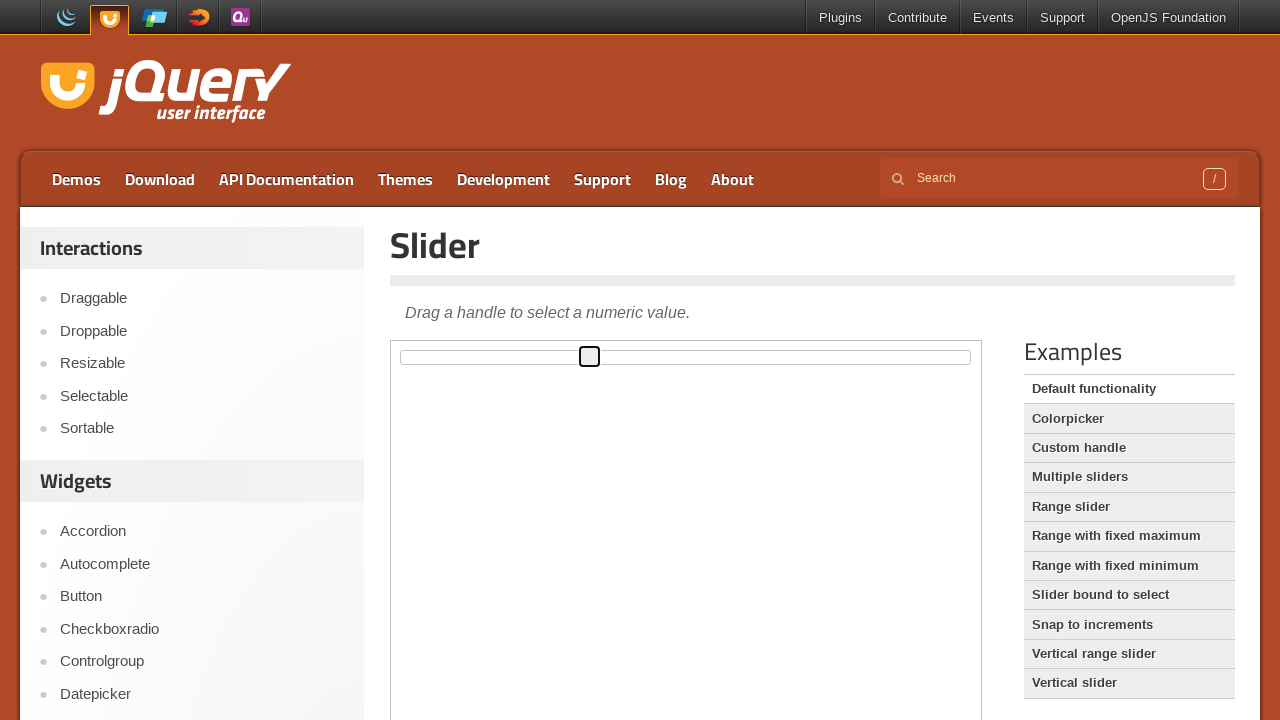

Pressed ArrowRight to move slider right (iteration 34/40) on iframe >> nth=0 >> internal:control=enter-frame >> xpath=//*[@id='slider']/span
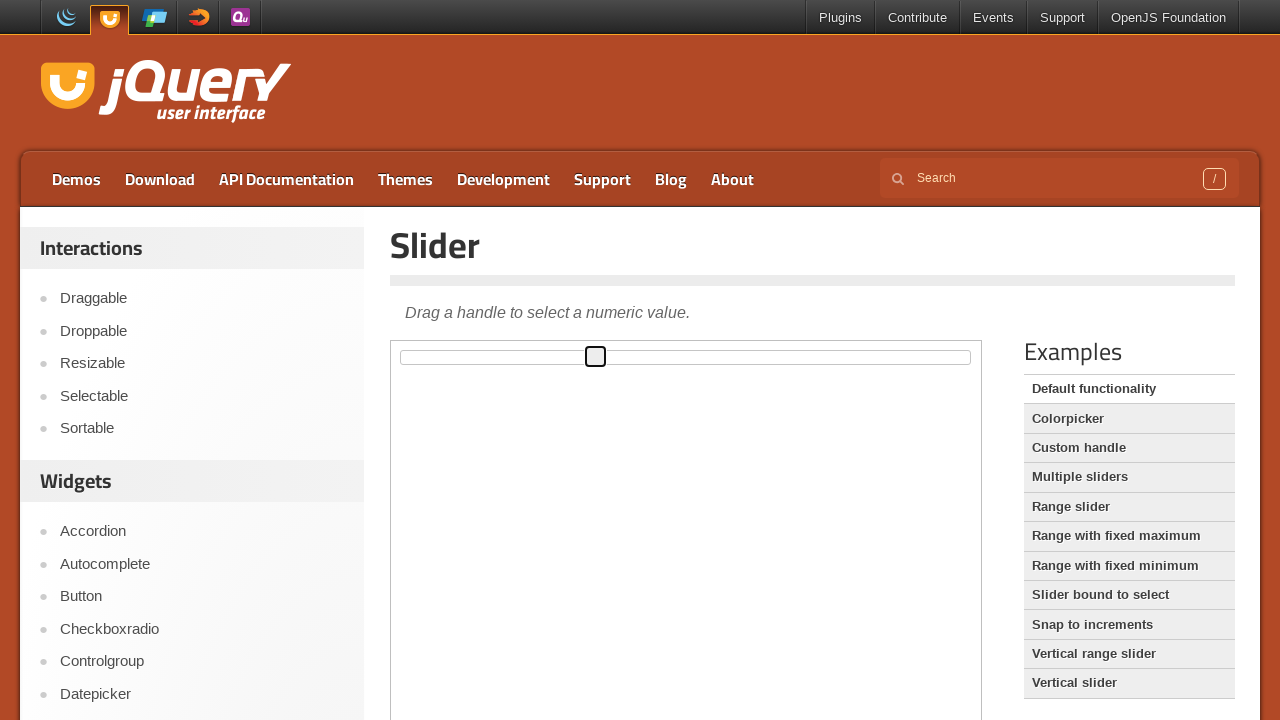

Pressed ArrowRight to move slider right (iteration 35/40) on iframe >> nth=0 >> internal:control=enter-frame >> xpath=//*[@id='slider']/span
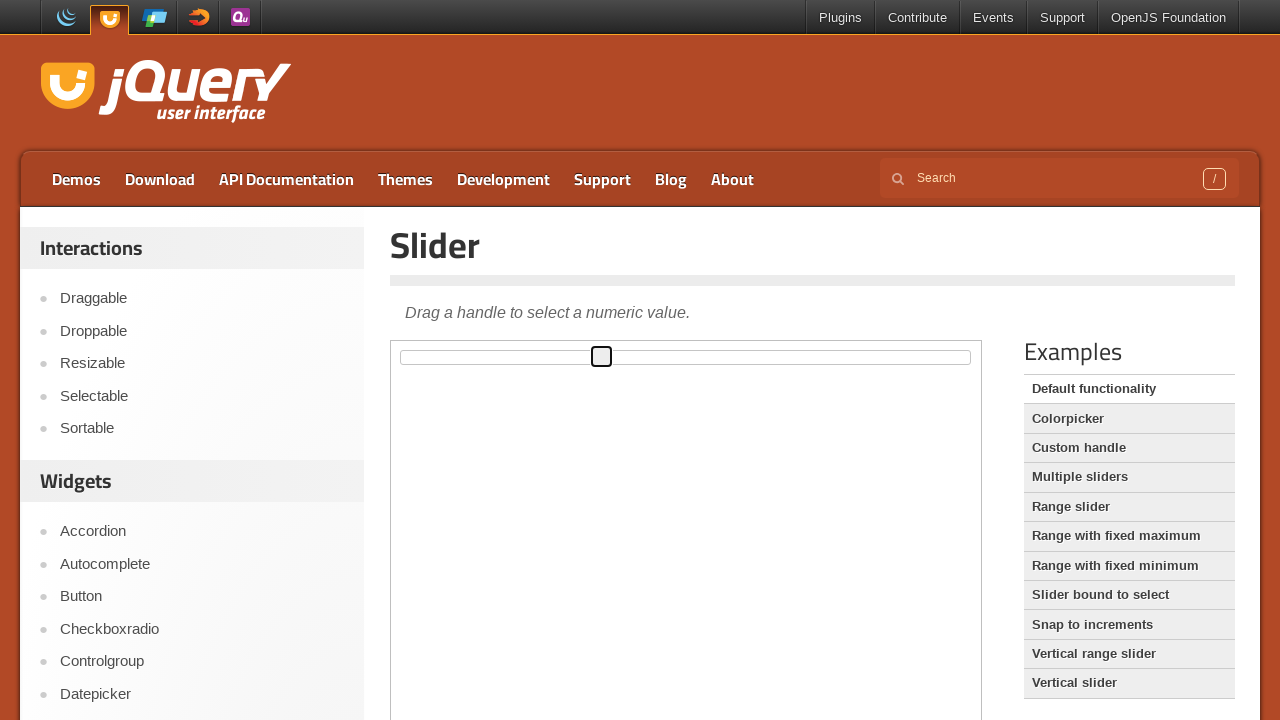

Pressed ArrowRight to move slider right (iteration 36/40) on iframe >> nth=0 >> internal:control=enter-frame >> xpath=//*[@id='slider']/span
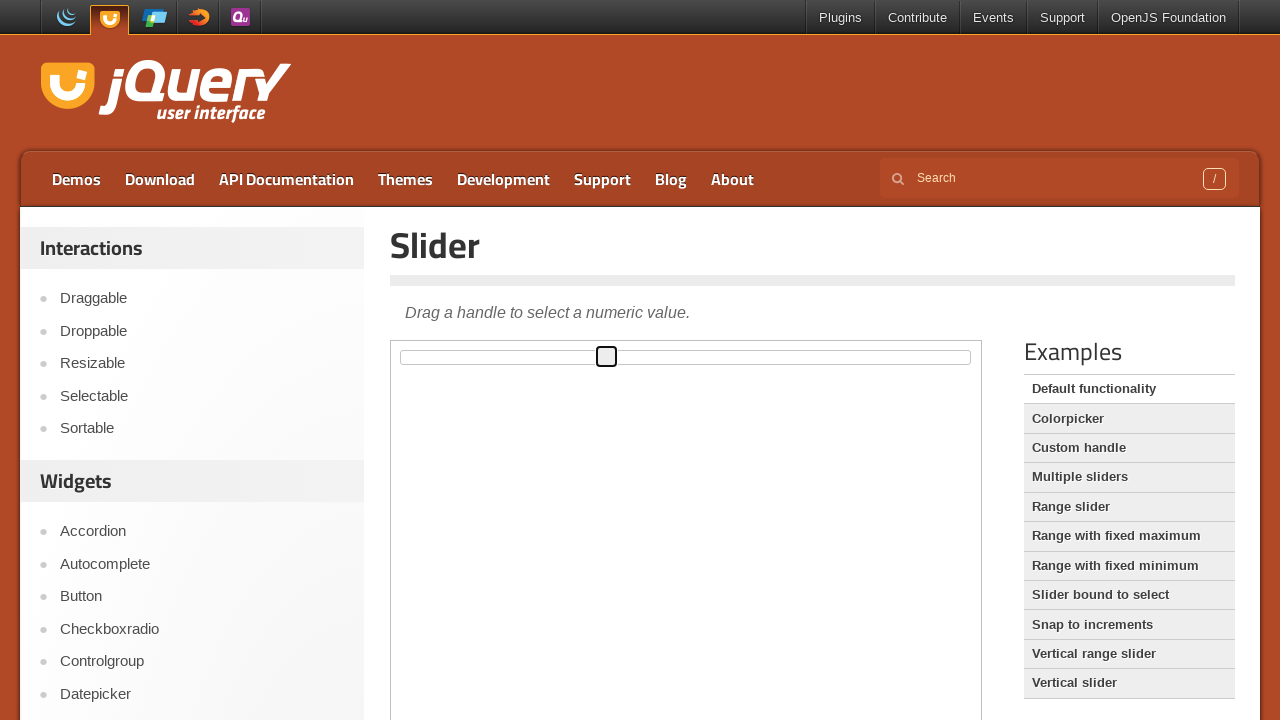

Pressed ArrowRight to move slider right (iteration 37/40) on iframe >> nth=0 >> internal:control=enter-frame >> xpath=//*[@id='slider']/span
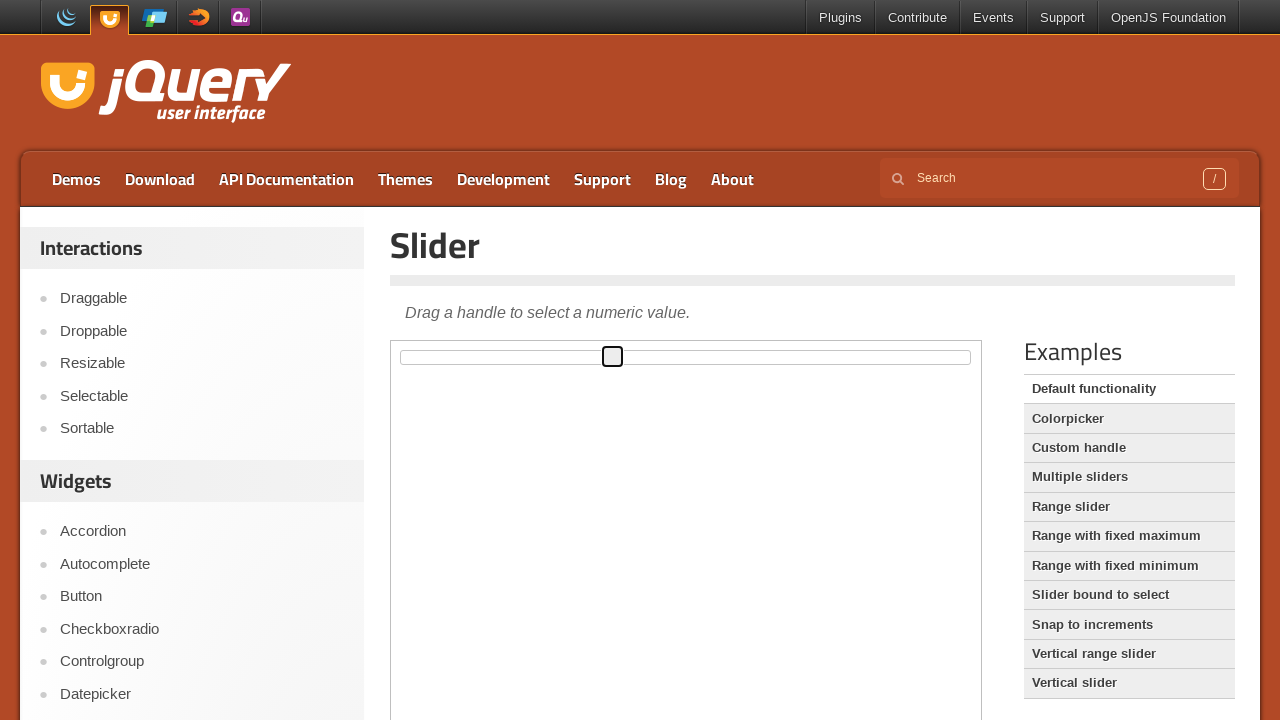

Pressed ArrowRight to move slider right (iteration 38/40) on iframe >> nth=0 >> internal:control=enter-frame >> xpath=//*[@id='slider']/span
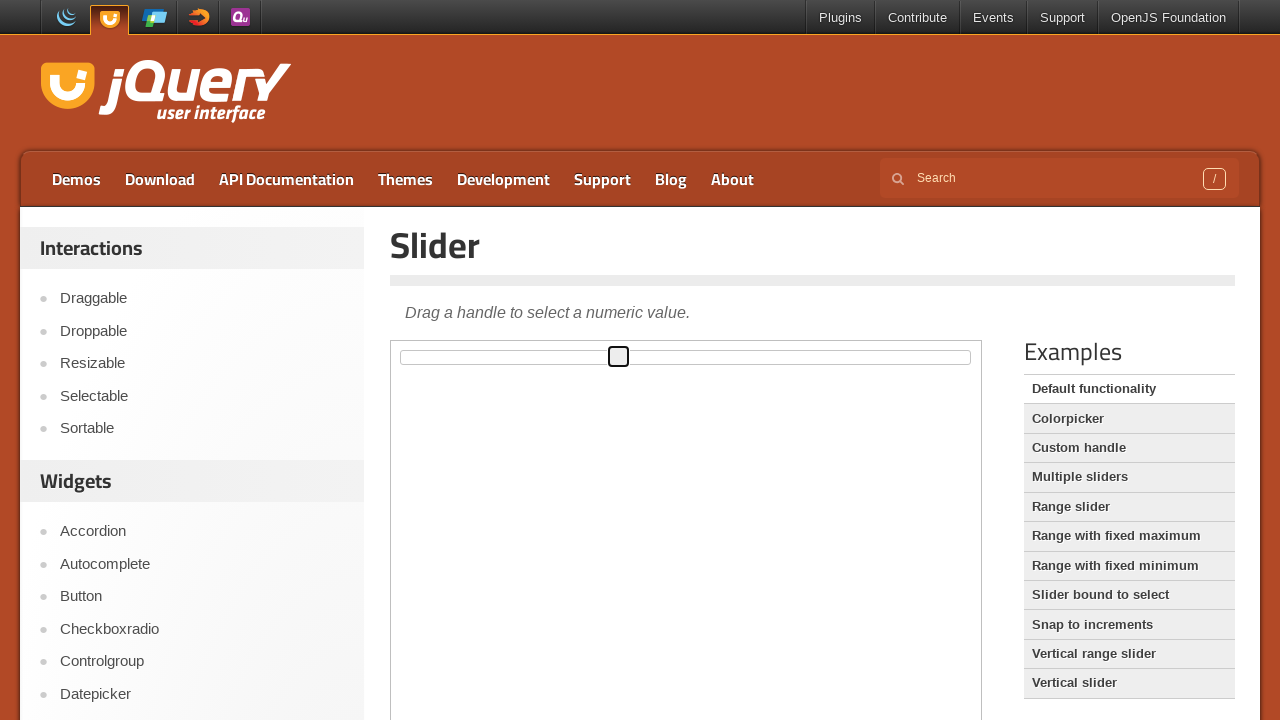

Pressed ArrowRight to move slider right (iteration 39/40) on iframe >> nth=0 >> internal:control=enter-frame >> xpath=//*[@id='slider']/span
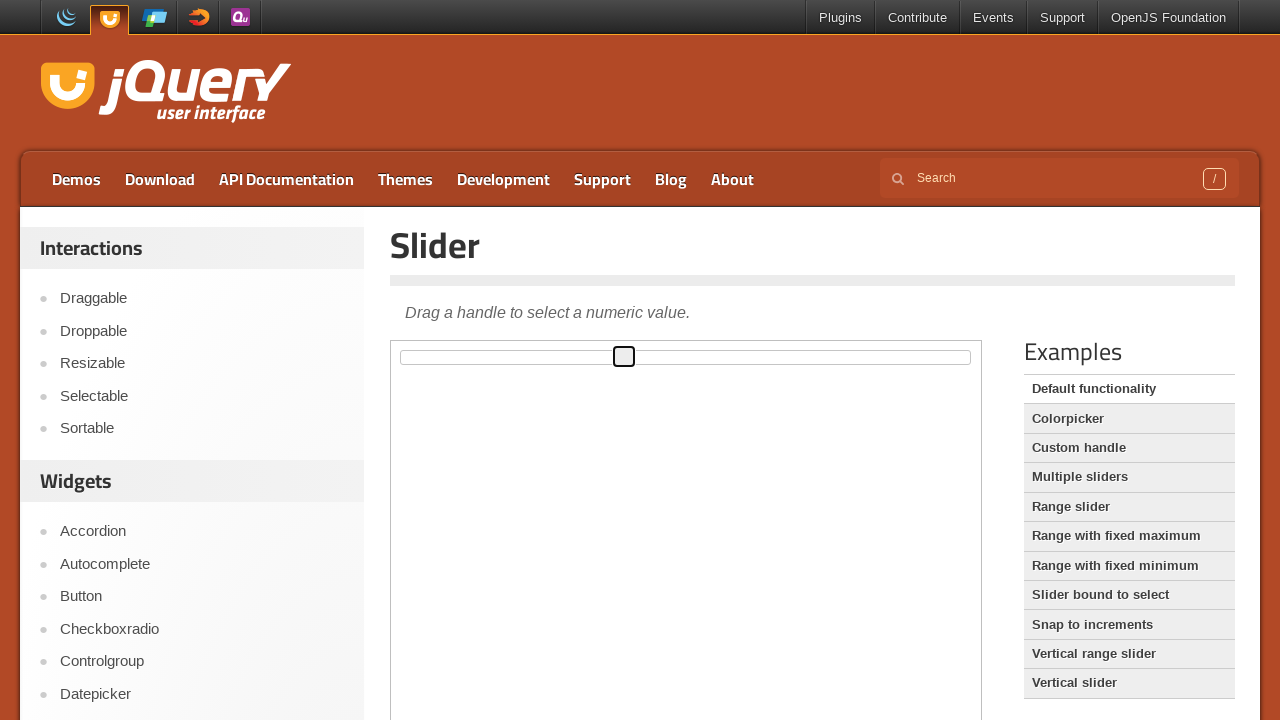

Pressed ArrowRight to move slider right (iteration 40/40) on iframe >> nth=0 >> internal:control=enter-frame >> xpath=//*[@id='slider']/span
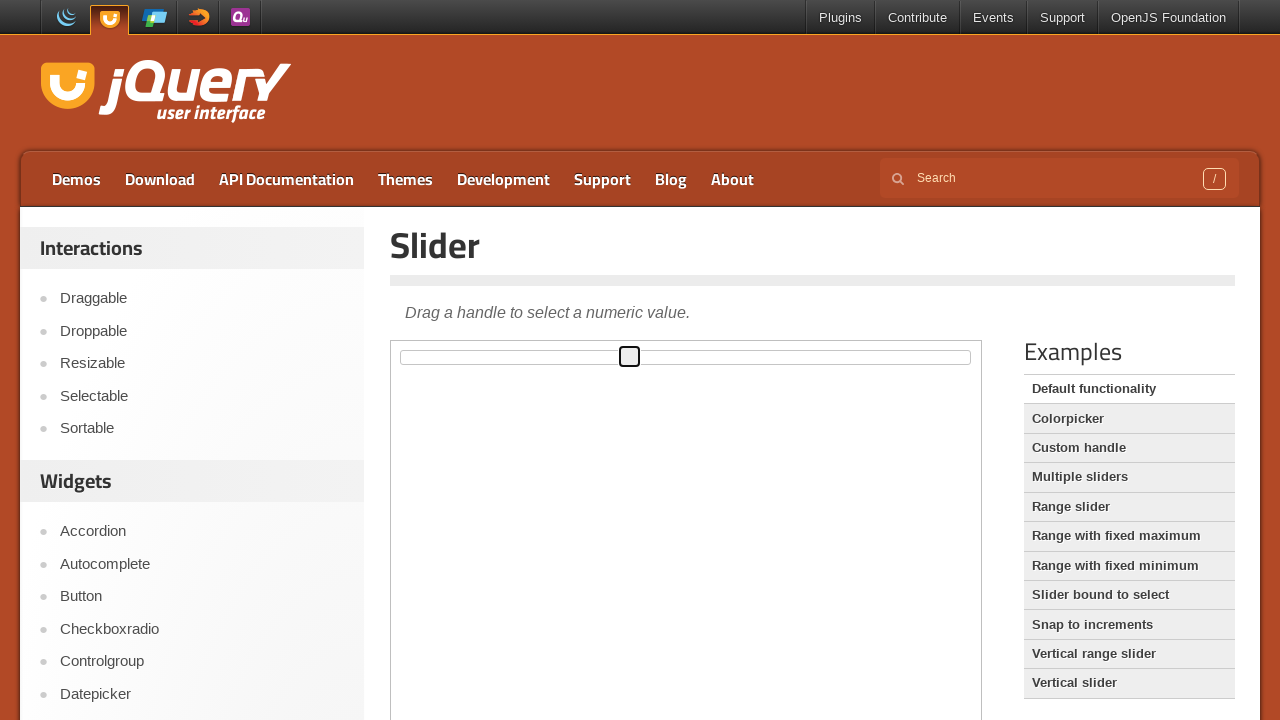

Pressed ArrowLeft to move slider left (iteration 1/20) on iframe >> nth=0 >> internal:control=enter-frame >> xpath=//*[@id='slider']/span
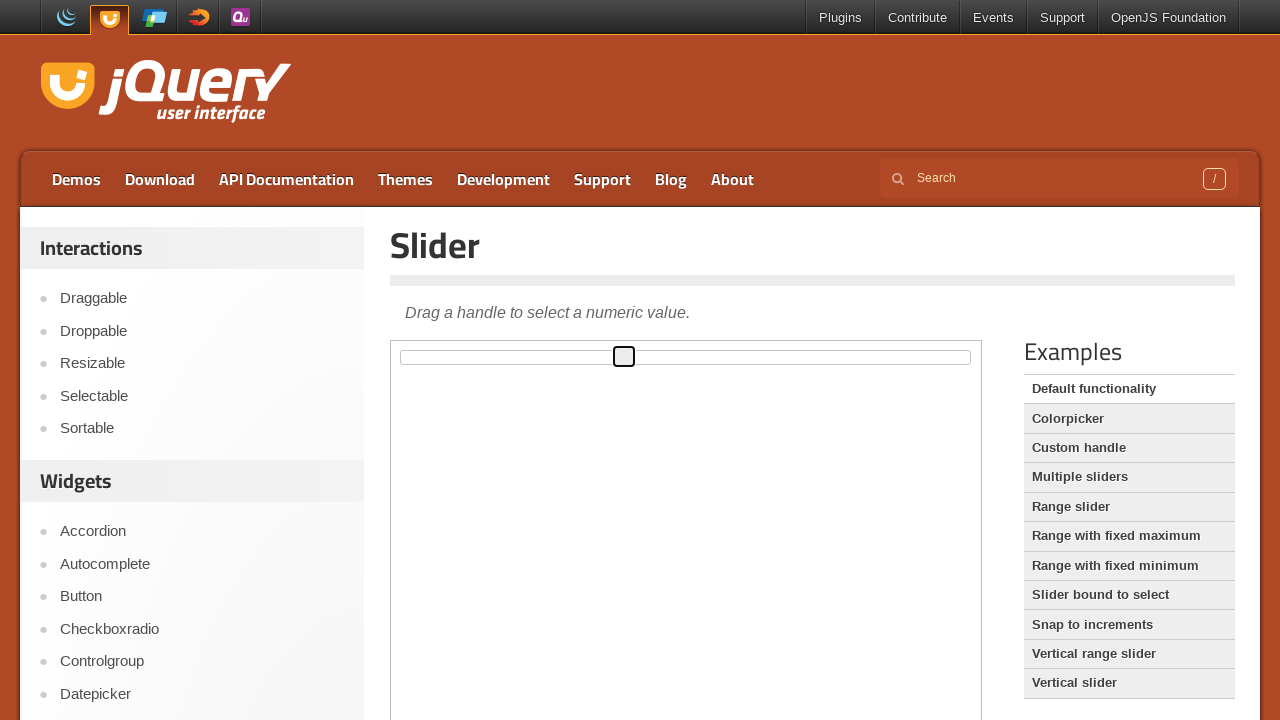

Pressed ArrowLeft to move slider left (iteration 2/20) on iframe >> nth=0 >> internal:control=enter-frame >> xpath=//*[@id='slider']/span
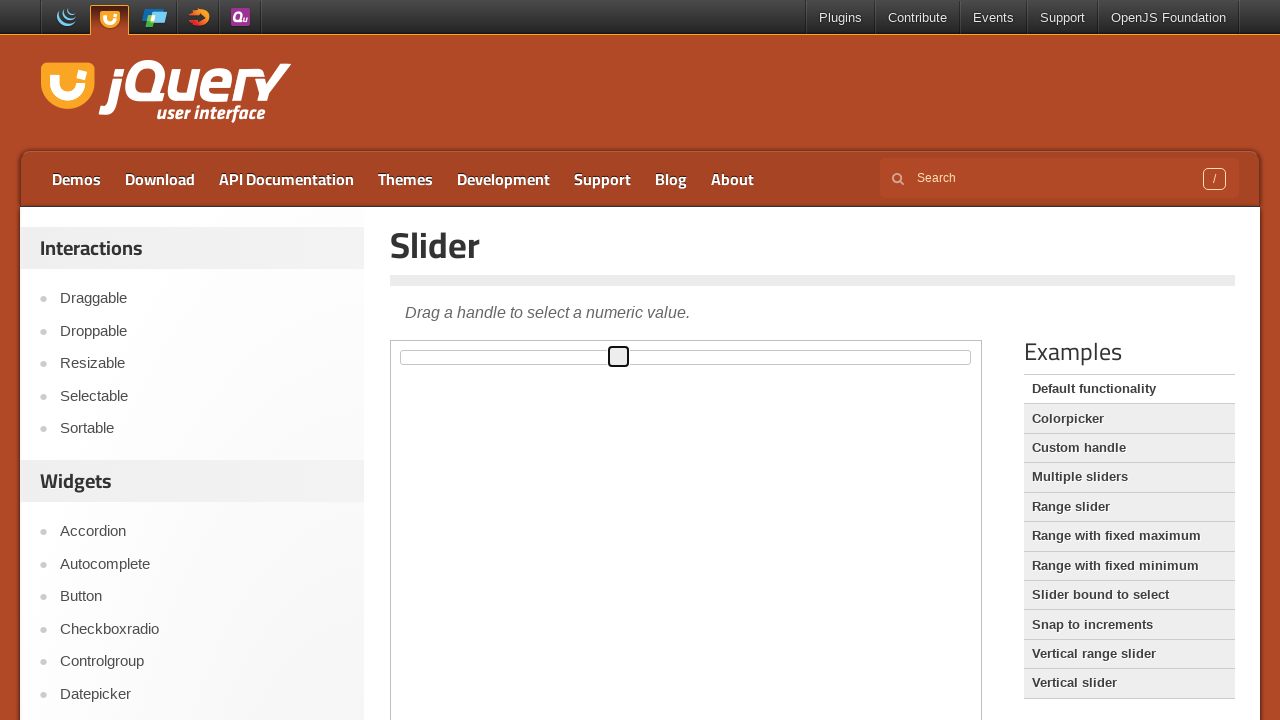

Pressed ArrowLeft to move slider left (iteration 3/20) on iframe >> nth=0 >> internal:control=enter-frame >> xpath=//*[@id='slider']/span
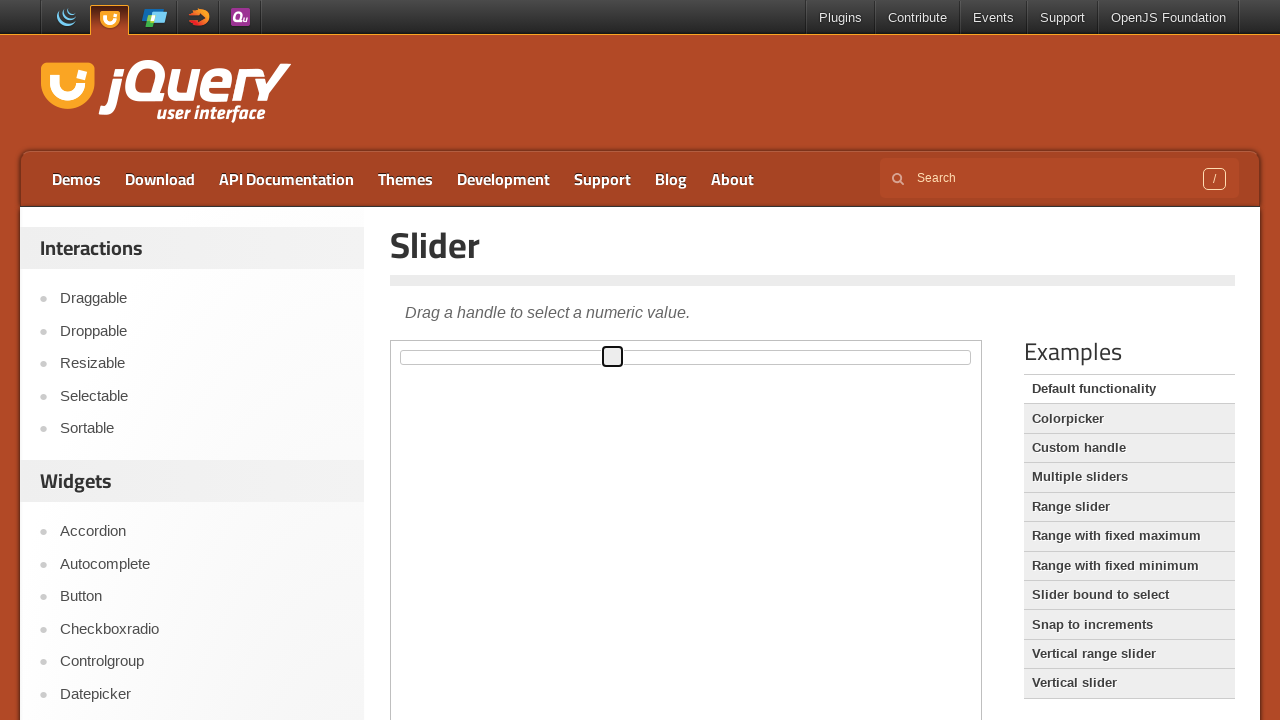

Pressed ArrowLeft to move slider left (iteration 4/20) on iframe >> nth=0 >> internal:control=enter-frame >> xpath=//*[@id='slider']/span
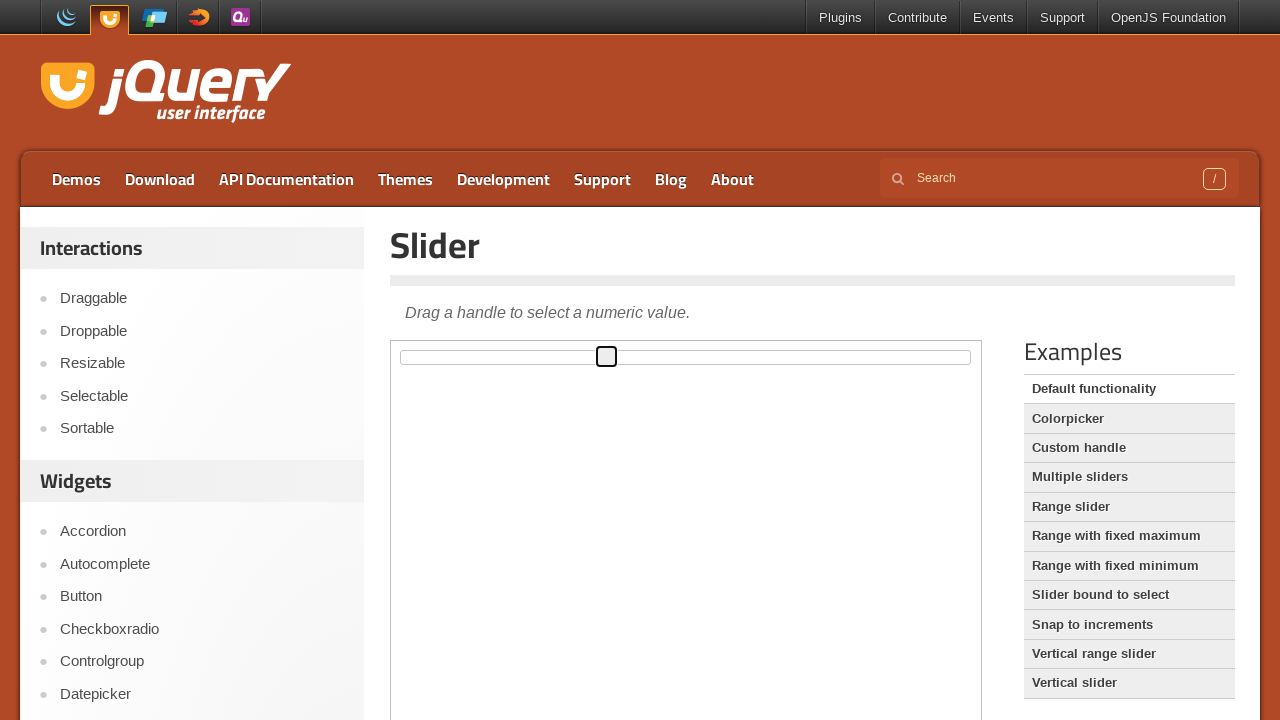

Pressed ArrowLeft to move slider left (iteration 5/20) on iframe >> nth=0 >> internal:control=enter-frame >> xpath=//*[@id='slider']/span
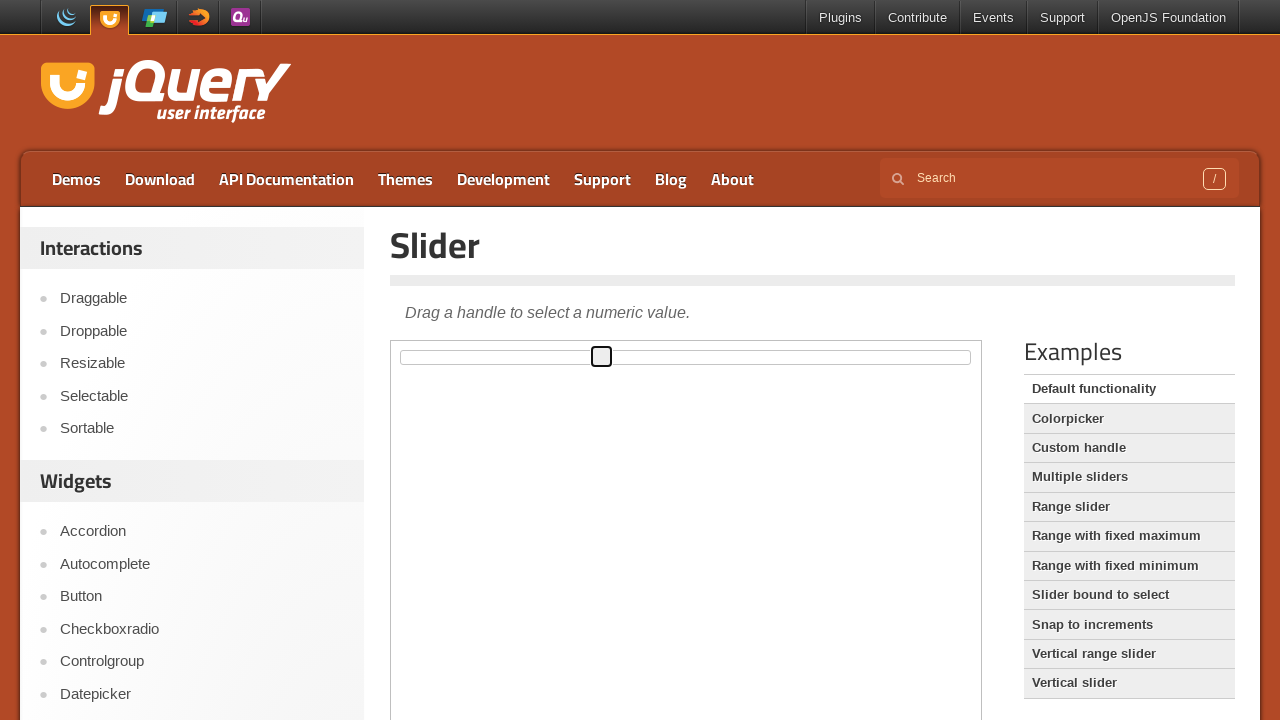

Pressed ArrowLeft to move slider left (iteration 6/20) on iframe >> nth=0 >> internal:control=enter-frame >> xpath=//*[@id='slider']/span
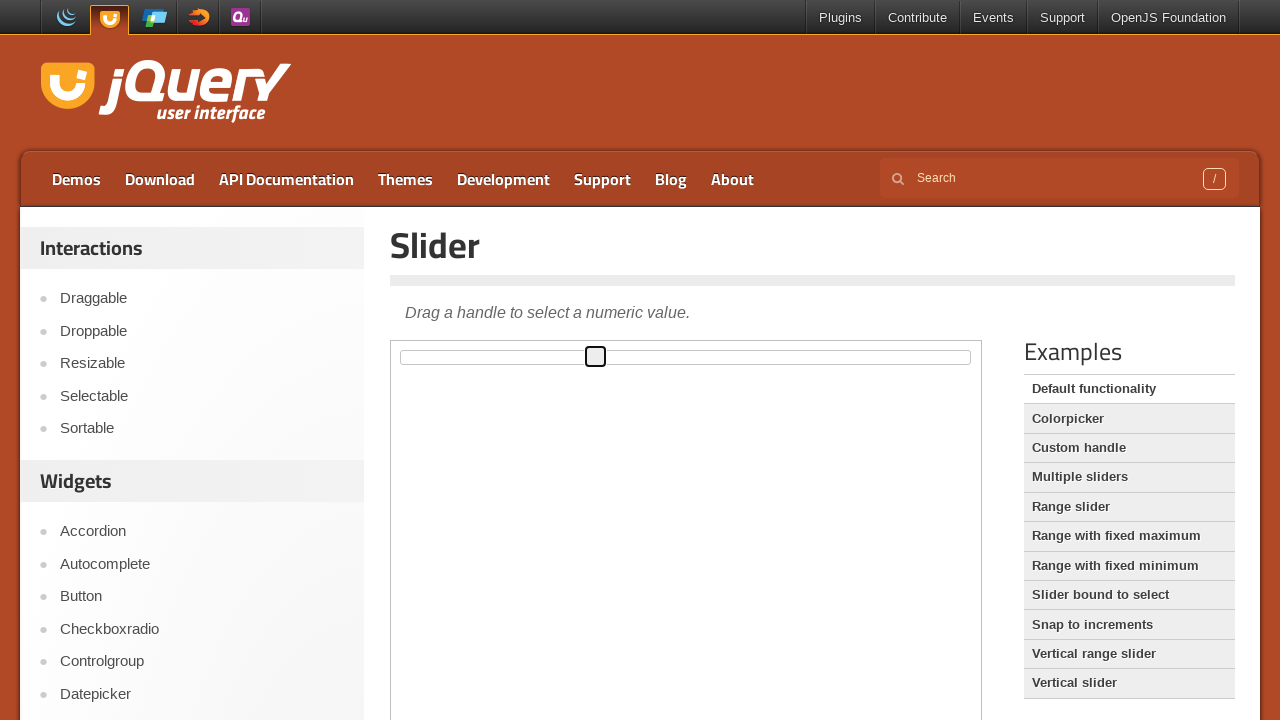

Pressed ArrowLeft to move slider left (iteration 7/20) on iframe >> nth=0 >> internal:control=enter-frame >> xpath=//*[@id='slider']/span
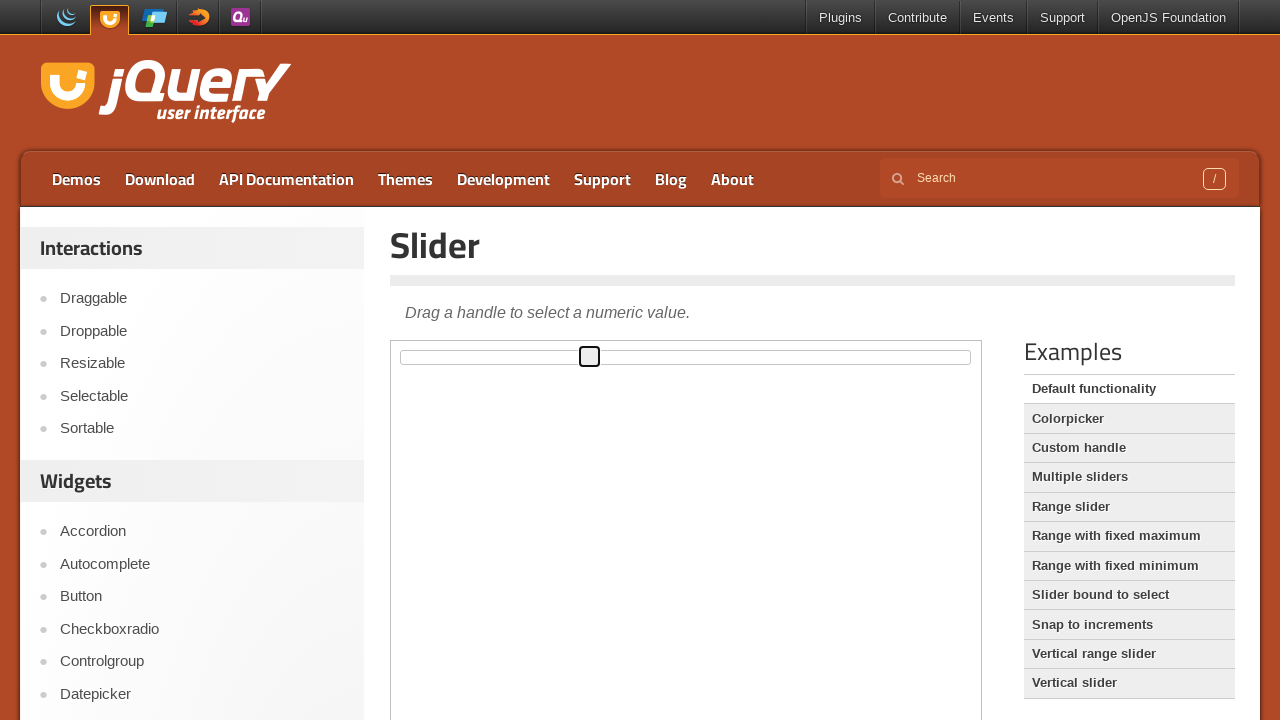

Pressed ArrowLeft to move slider left (iteration 8/20) on iframe >> nth=0 >> internal:control=enter-frame >> xpath=//*[@id='slider']/span
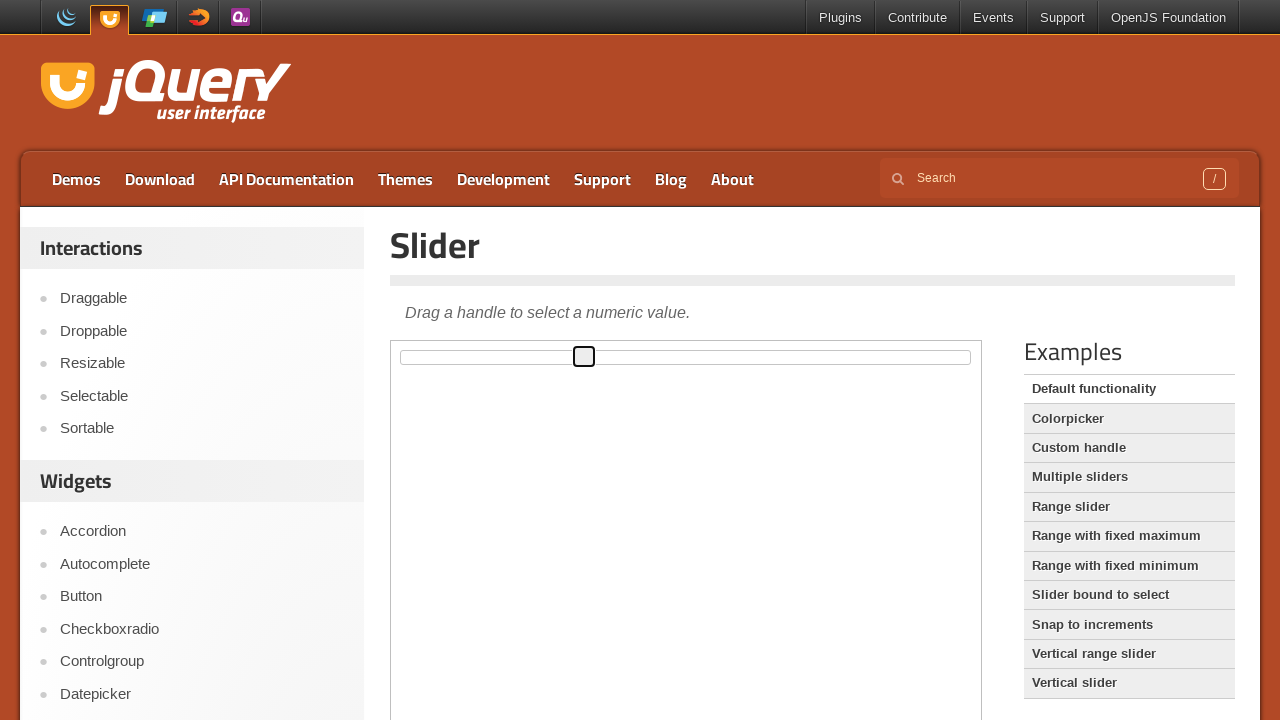

Pressed ArrowLeft to move slider left (iteration 9/20) on iframe >> nth=0 >> internal:control=enter-frame >> xpath=//*[@id='slider']/span
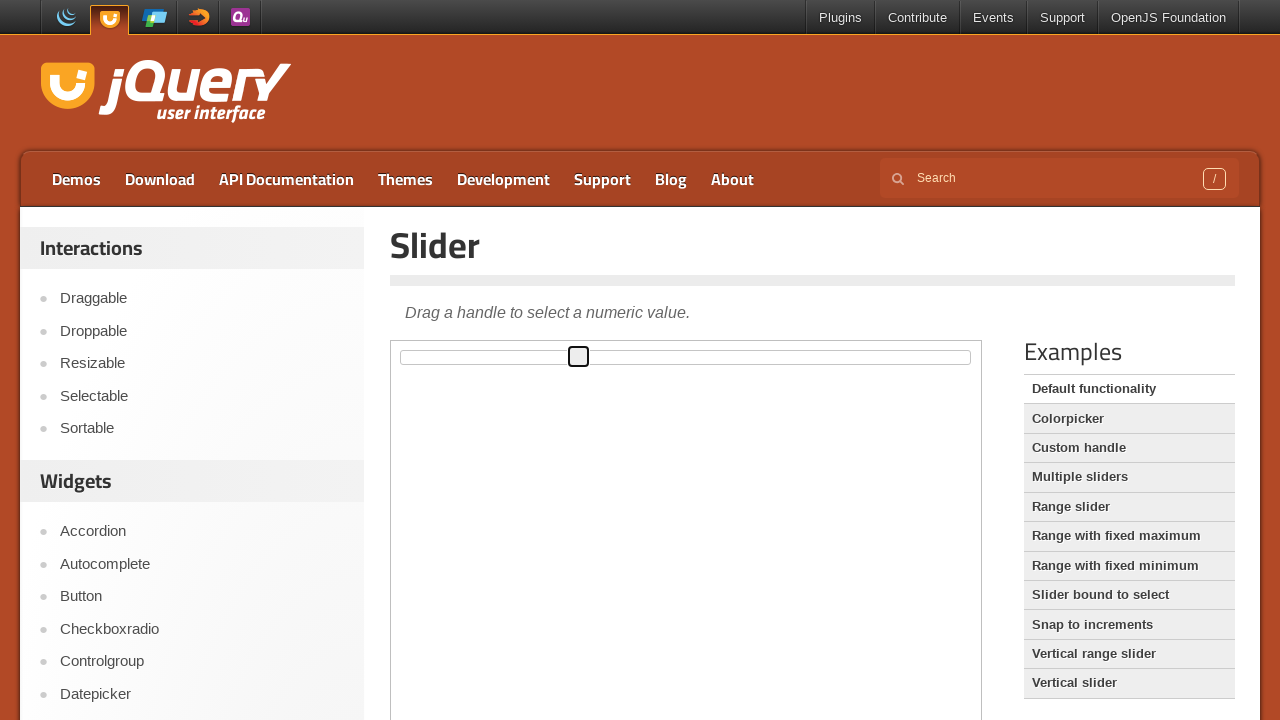

Pressed ArrowLeft to move slider left (iteration 10/20) on iframe >> nth=0 >> internal:control=enter-frame >> xpath=//*[@id='slider']/span
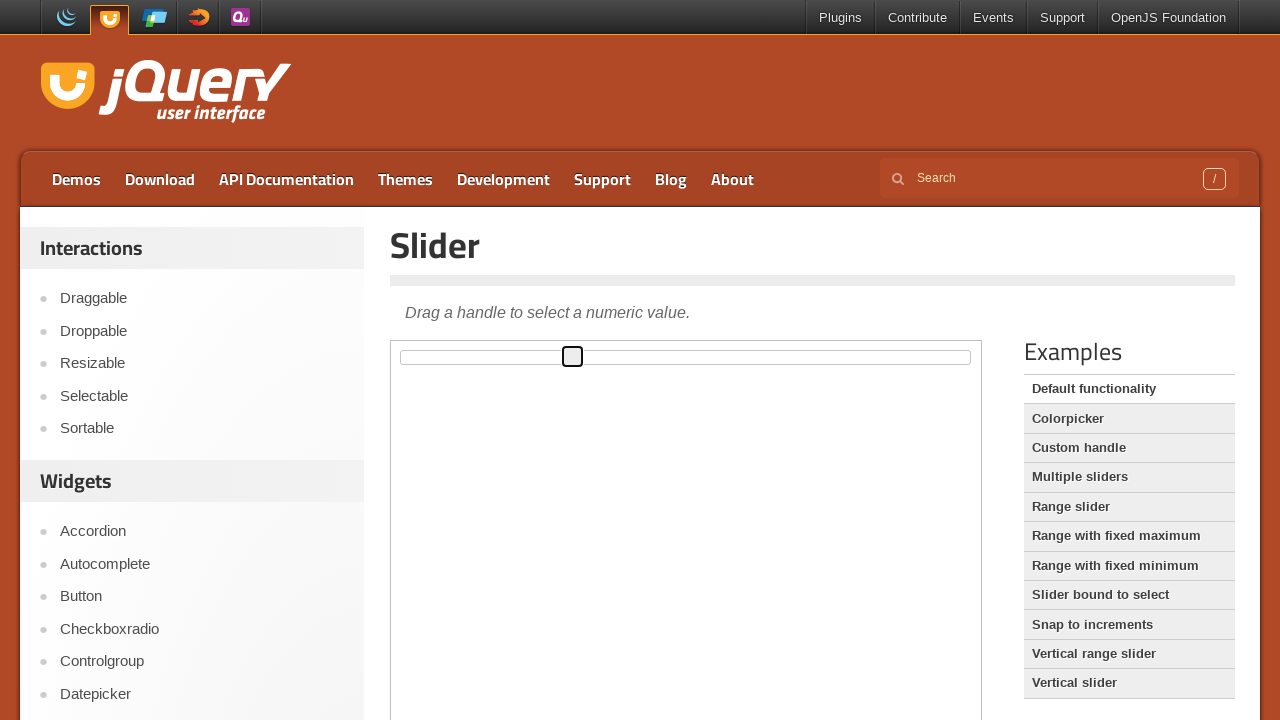

Pressed ArrowLeft to move slider left (iteration 11/20) on iframe >> nth=0 >> internal:control=enter-frame >> xpath=//*[@id='slider']/span
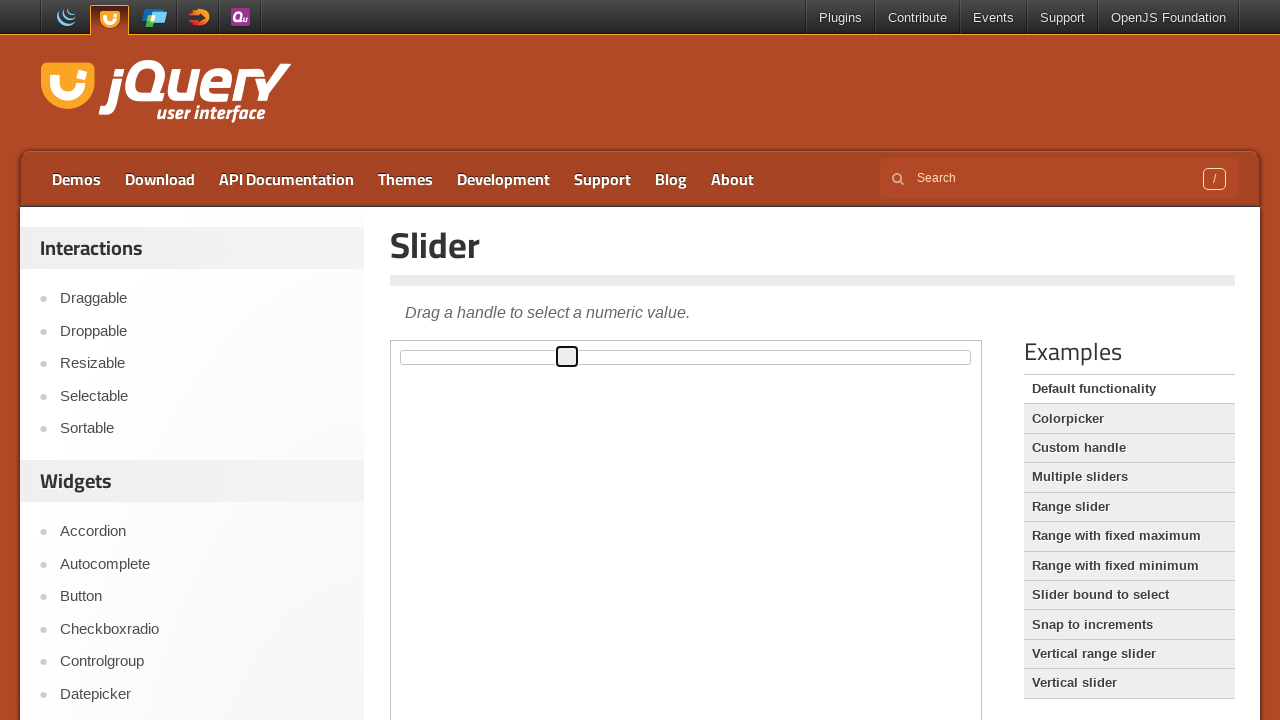

Pressed ArrowLeft to move slider left (iteration 12/20) on iframe >> nth=0 >> internal:control=enter-frame >> xpath=//*[@id='slider']/span
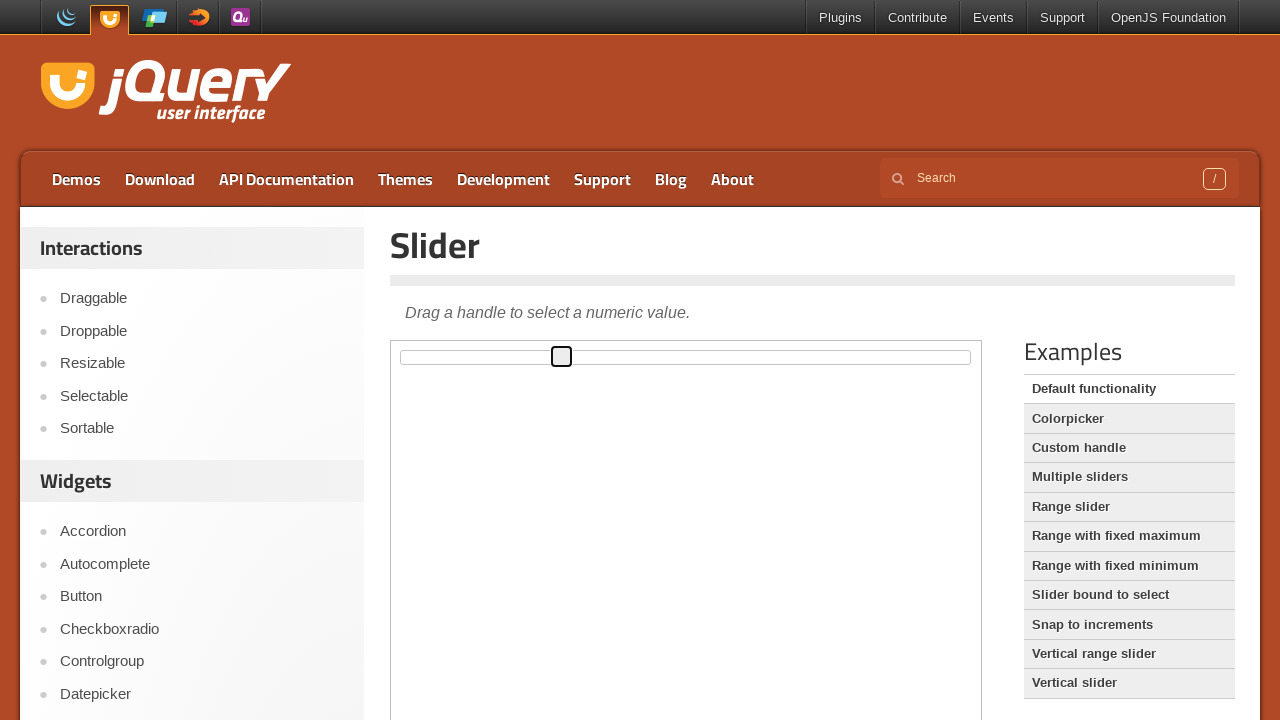

Pressed ArrowLeft to move slider left (iteration 13/20) on iframe >> nth=0 >> internal:control=enter-frame >> xpath=//*[@id='slider']/span
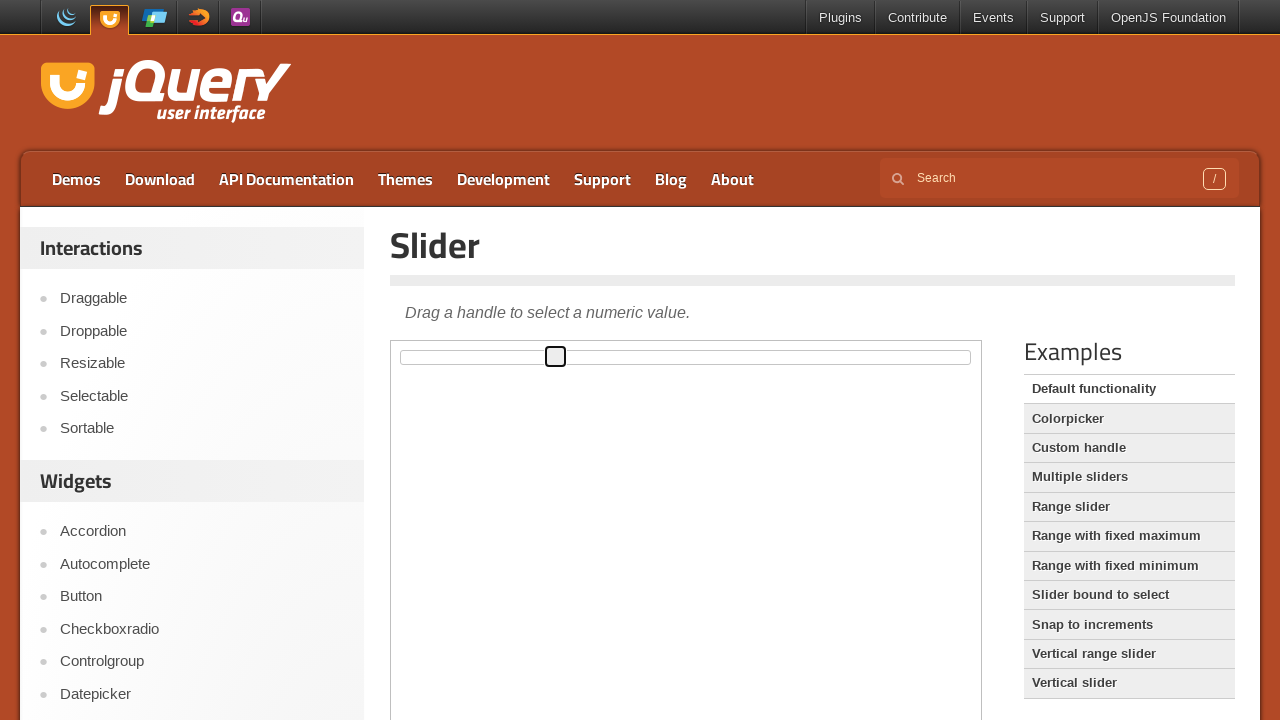

Pressed ArrowLeft to move slider left (iteration 14/20) on iframe >> nth=0 >> internal:control=enter-frame >> xpath=//*[@id='slider']/span
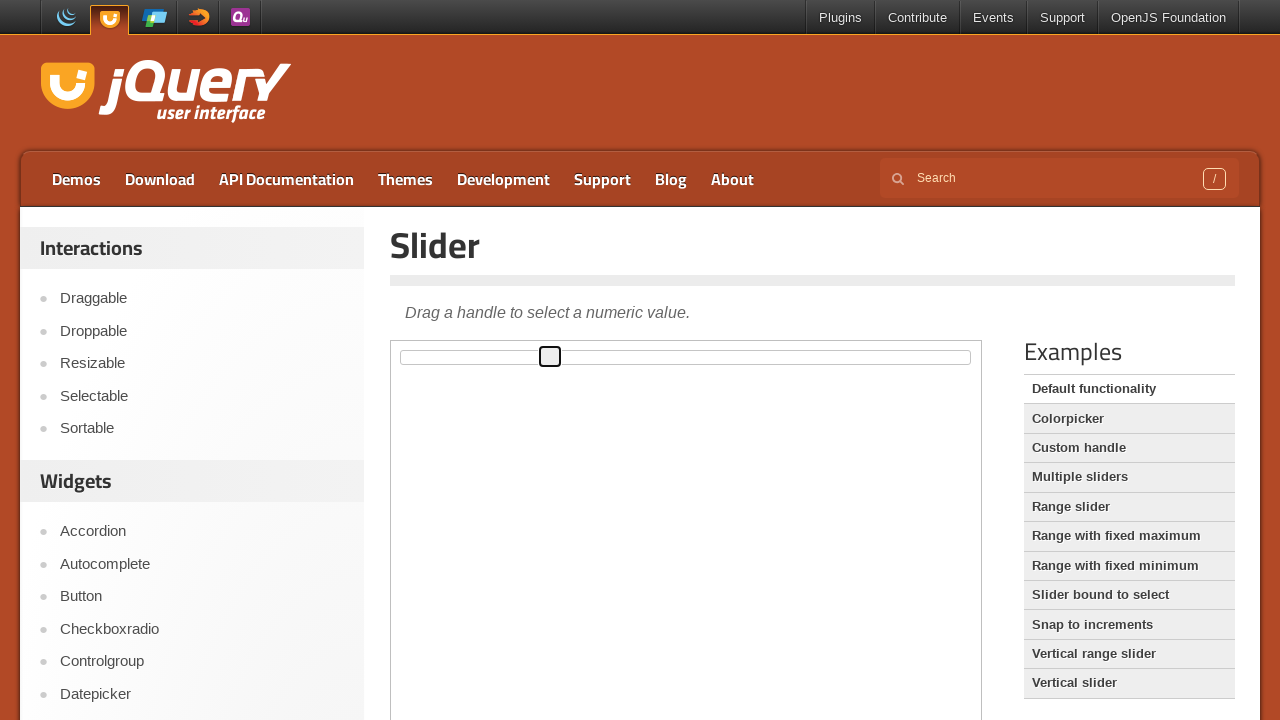

Pressed ArrowLeft to move slider left (iteration 15/20) on iframe >> nth=0 >> internal:control=enter-frame >> xpath=//*[@id='slider']/span
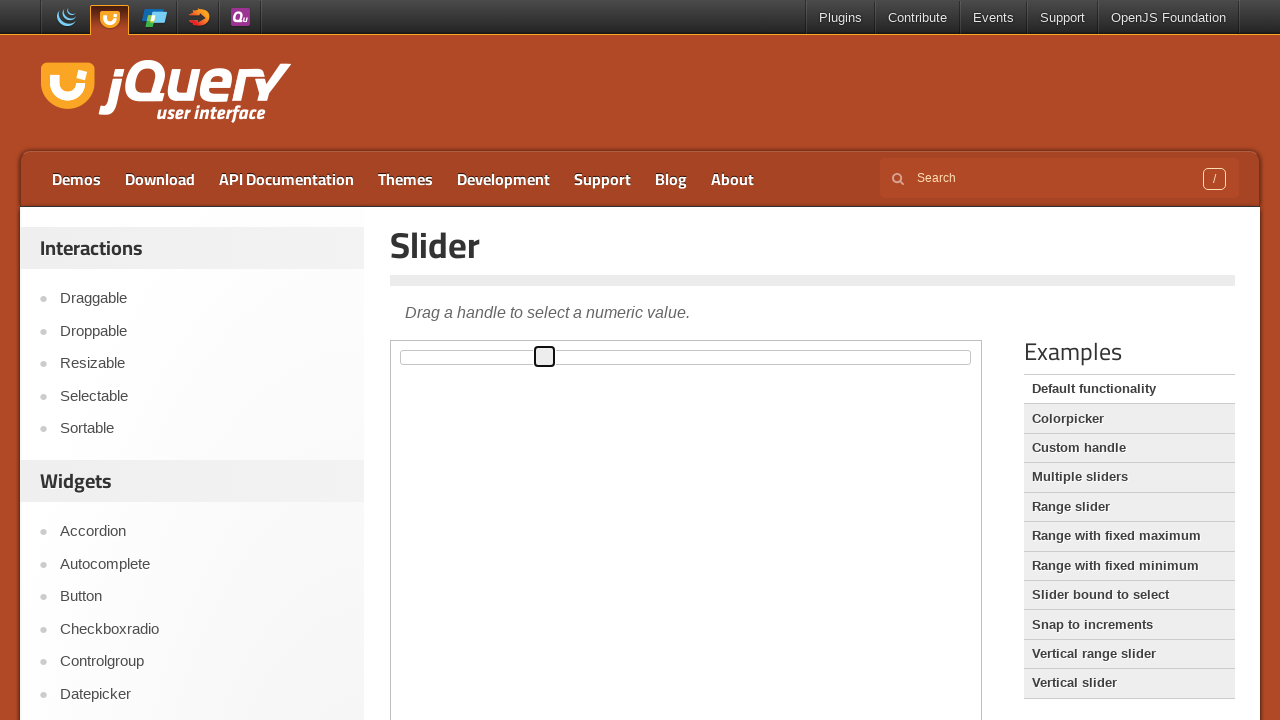

Pressed ArrowLeft to move slider left (iteration 16/20) on iframe >> nth=0 >> internal:control=enter-frame >> xpath=//*[@id='slider']/span
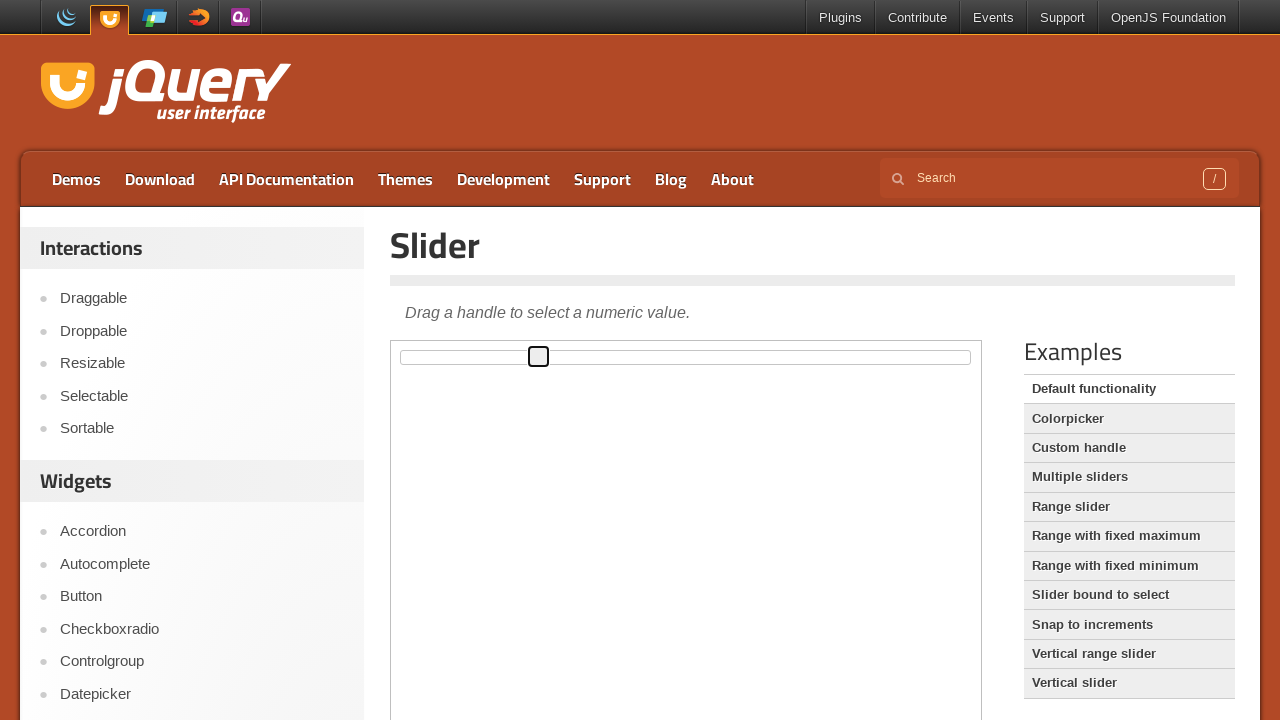

Pressed ArrowLeft to move slider left (iteration 17/20) on iframe >> nth=0 >> internal:control=enter-frame >> xpath=//*[@id='slider']/span
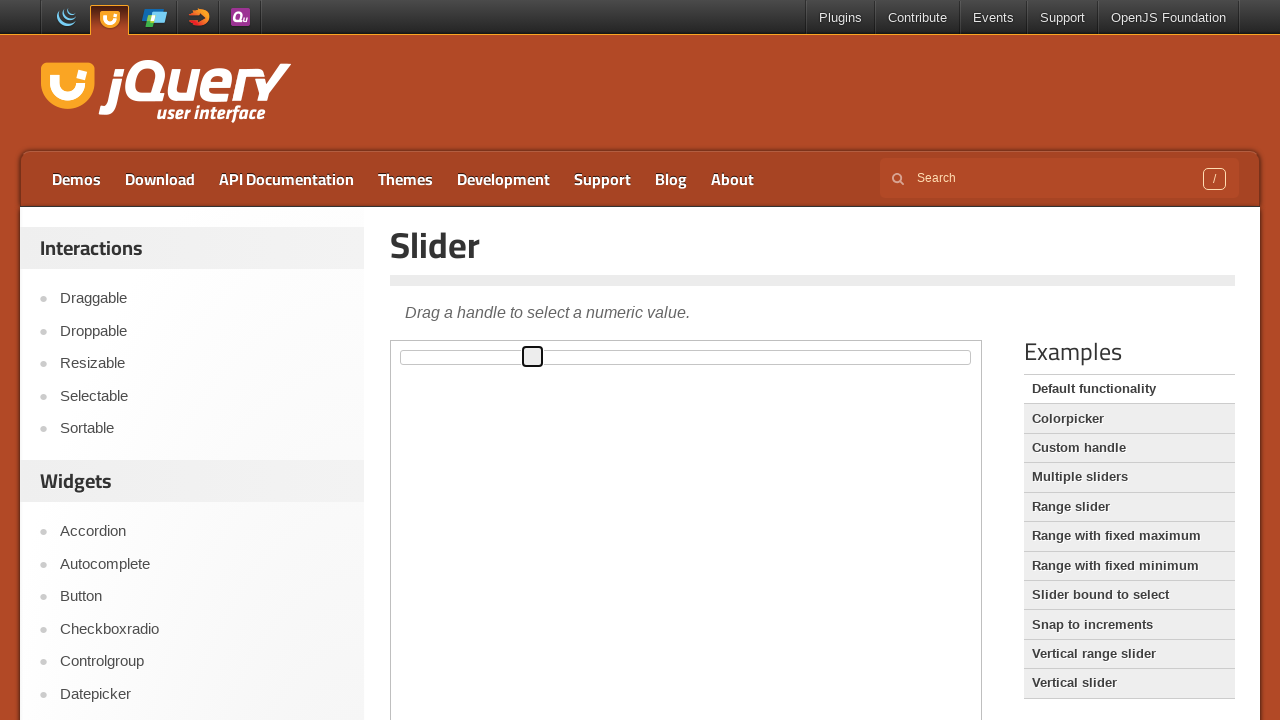

Pressed ArrowLeft to move slider left (iteration 18/20) on iframe >> nth=0 >> internal:control=enter-frame >> xpath=//*[@id='slider']/span
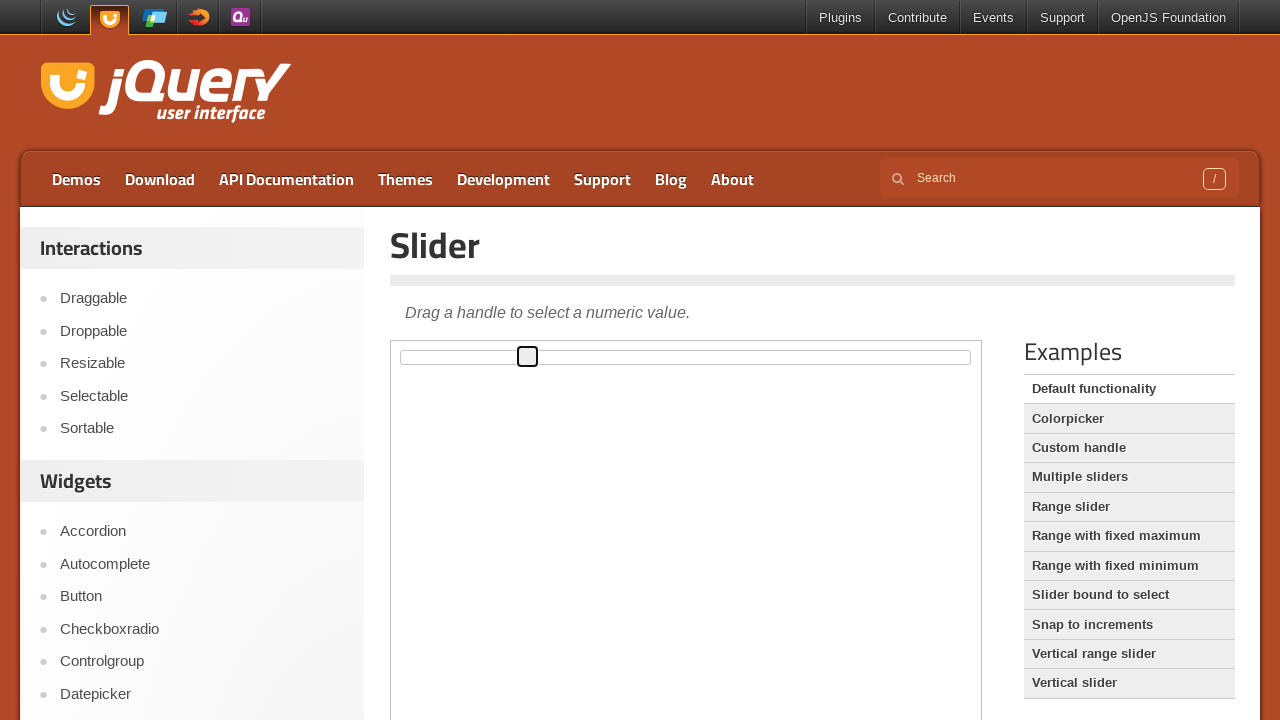

Pressed ArrowLeft to move slider left (iteration 19/20) on iframe >> nth=0 >> internal:control=enter-frame >> xpath=//*[@id='slider']/span
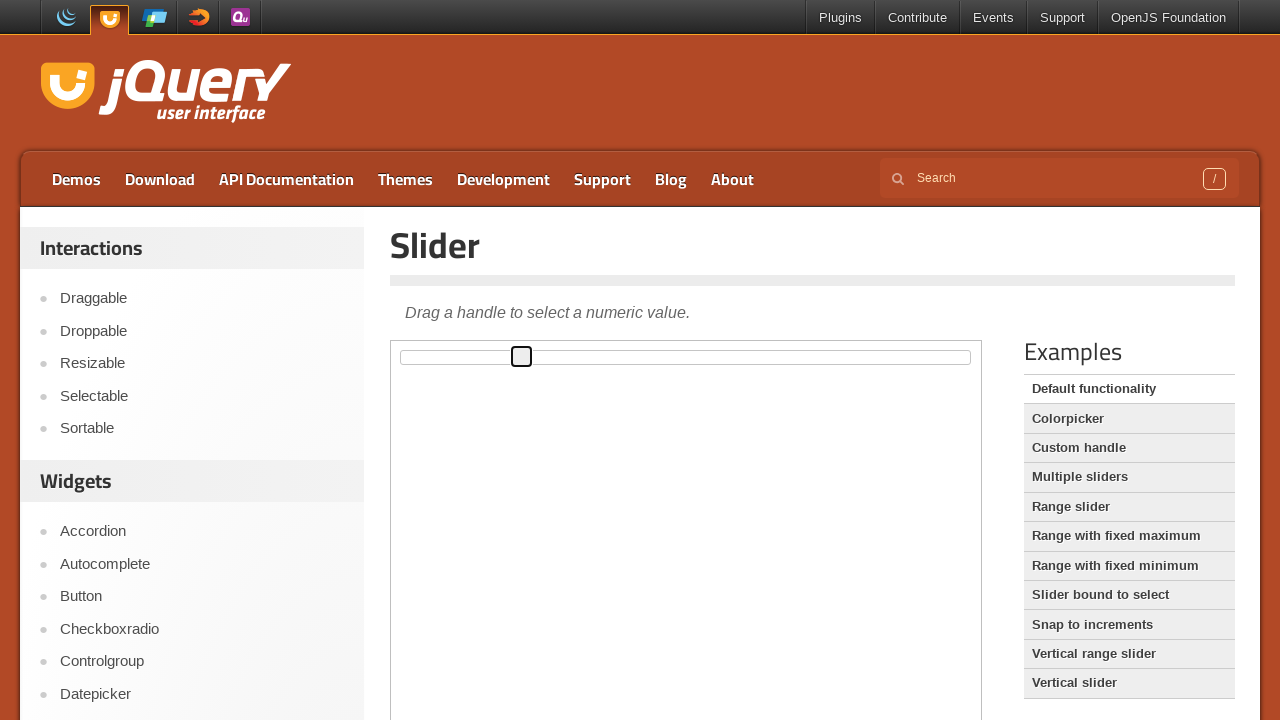

Pressed ArrowLeft to move slider left (iteration 20/20) on iframe >> nth=0 >> internal:control=enter-frame >> xpath=//*[@id='slider']/span
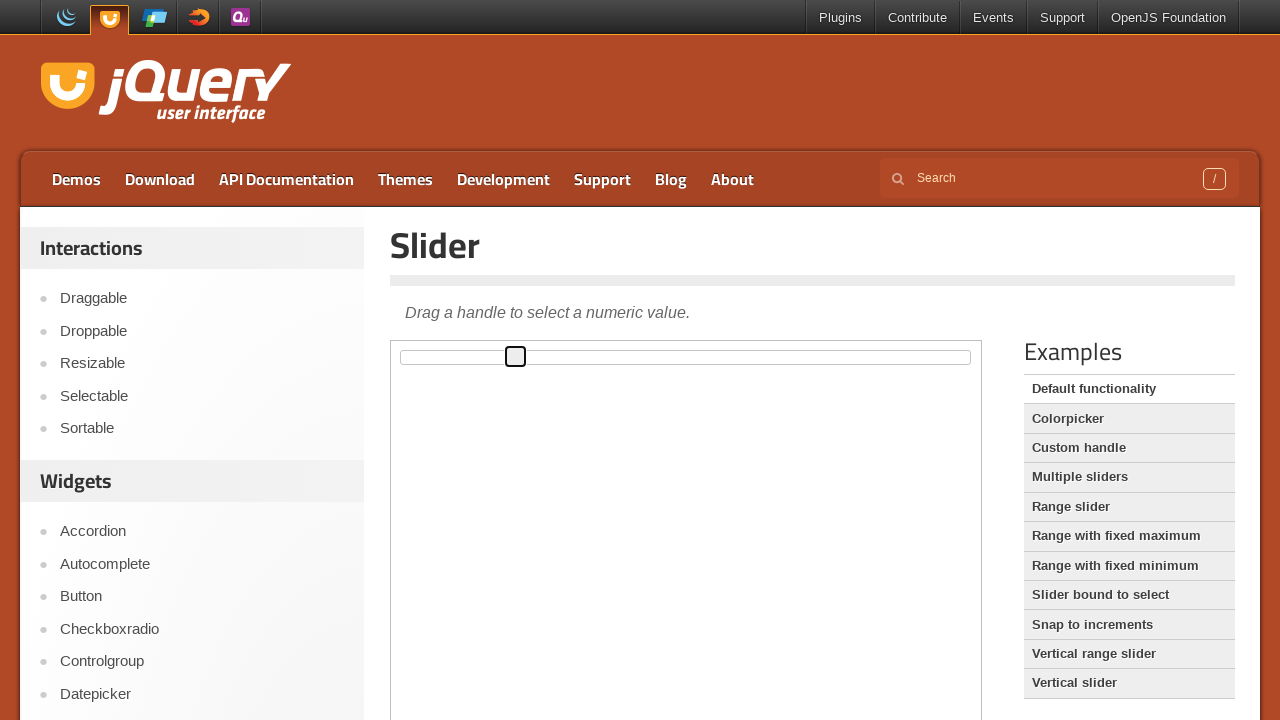

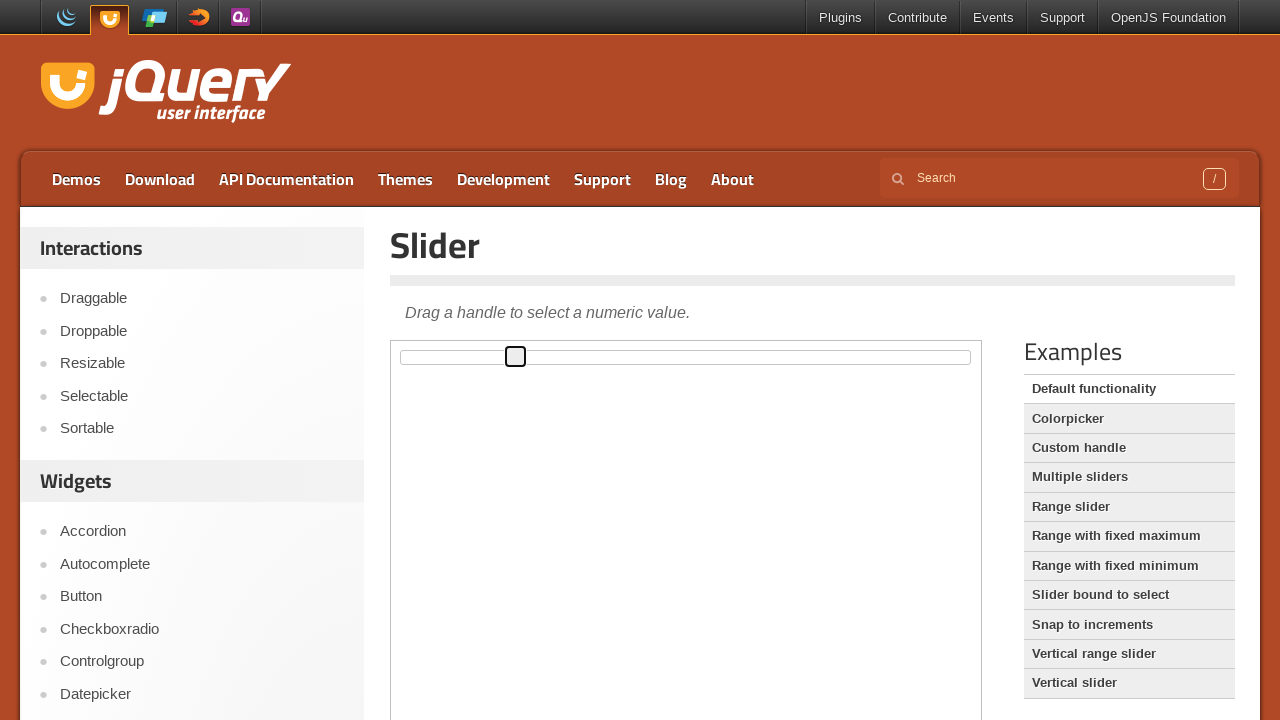